Tests a todo list application by clearing existing todos, adding new todo items, and then clearing all todos again

Starting URL: https://example.cypress.io/todo

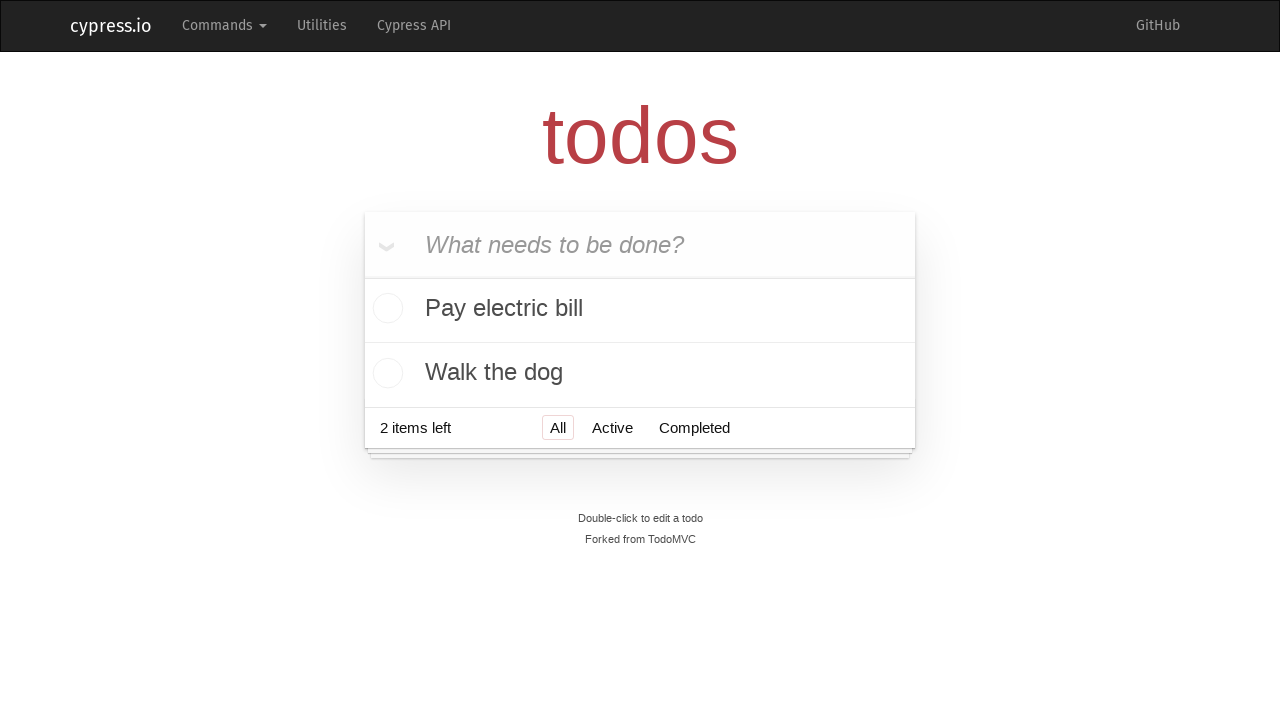

Located all existing todo items
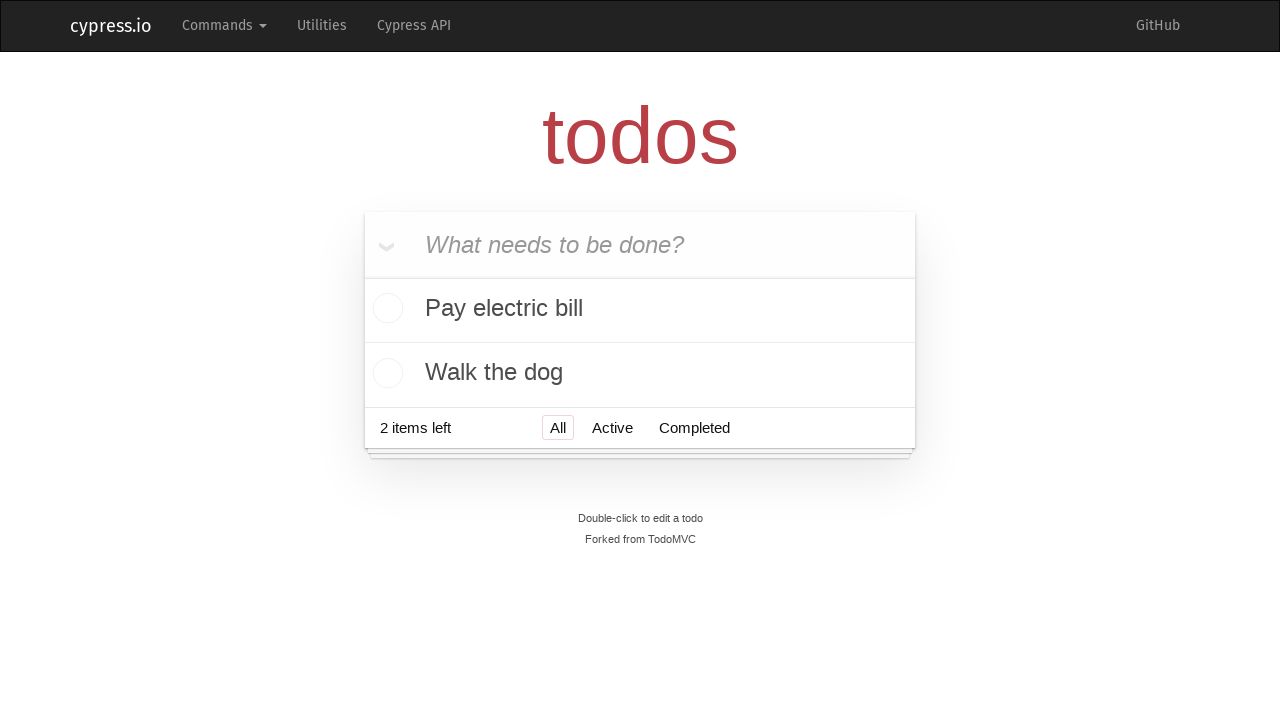

Located all destroy buttons for todos
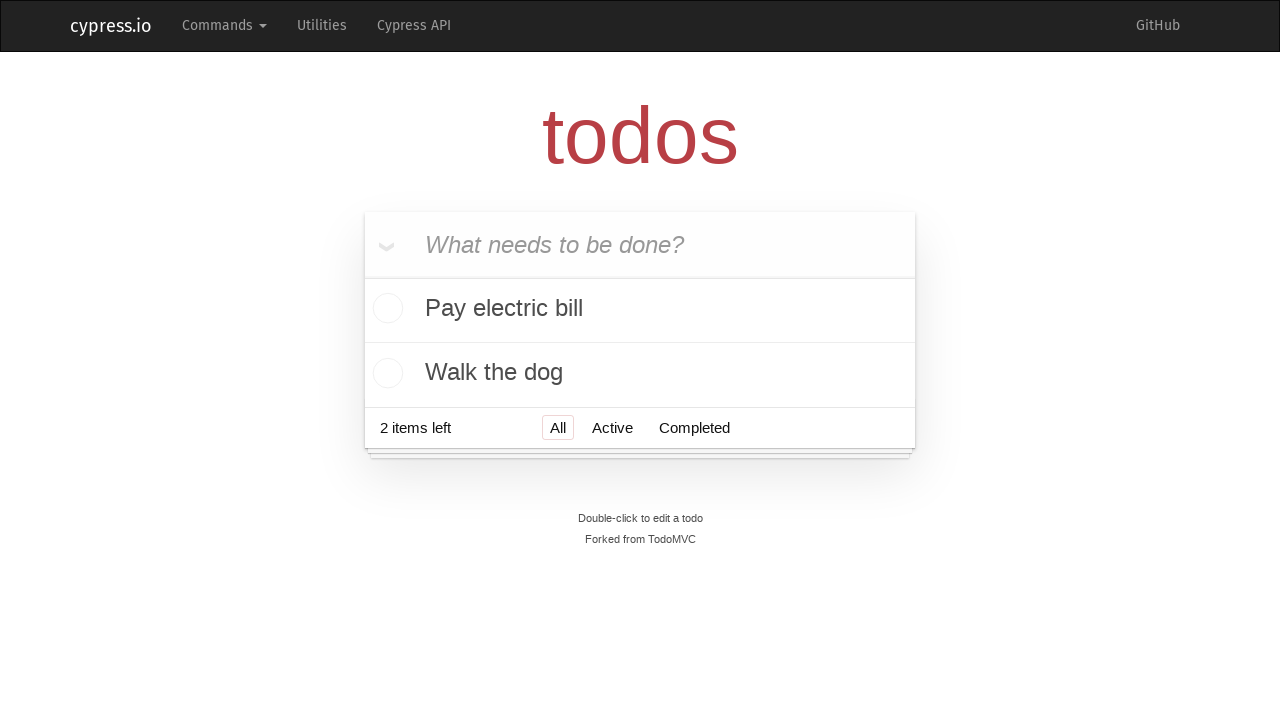

Hovered over todo item 2 at (640, 373) on xpath=//ul[@class='todo-list']/li >> nth=1
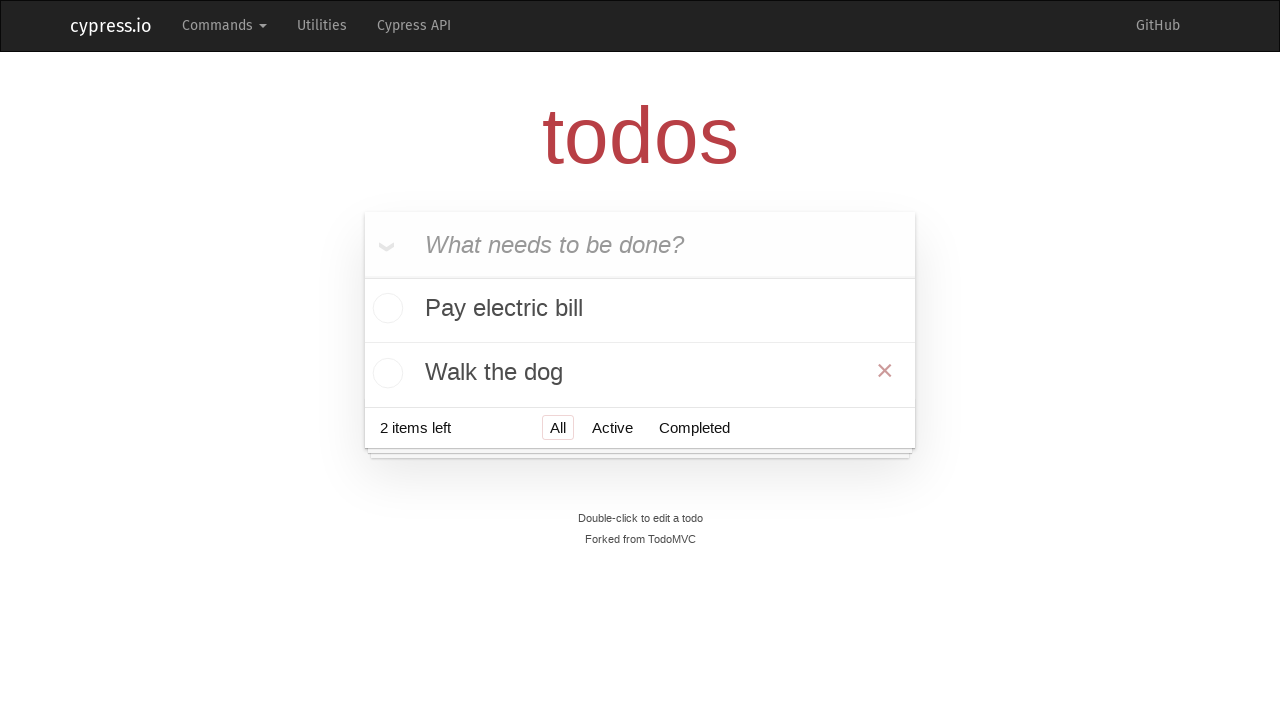

Hovered over destroy button for todo item 2 at (885, 371) on xpath=//button[@class='destroy todo-button'] >> nth=1
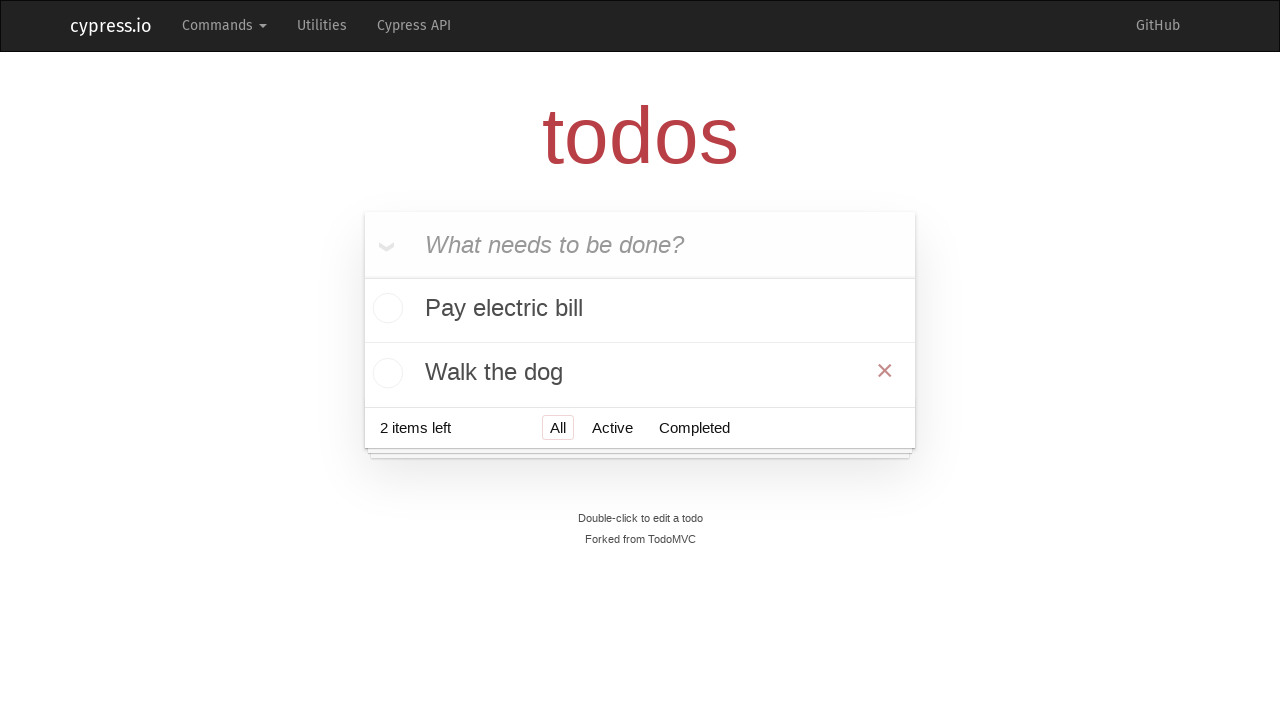

Clicked destroy button to delete todo item 2 at (885, 371) on xpath=//button[@class='destroy todo-button'] >> nth=1
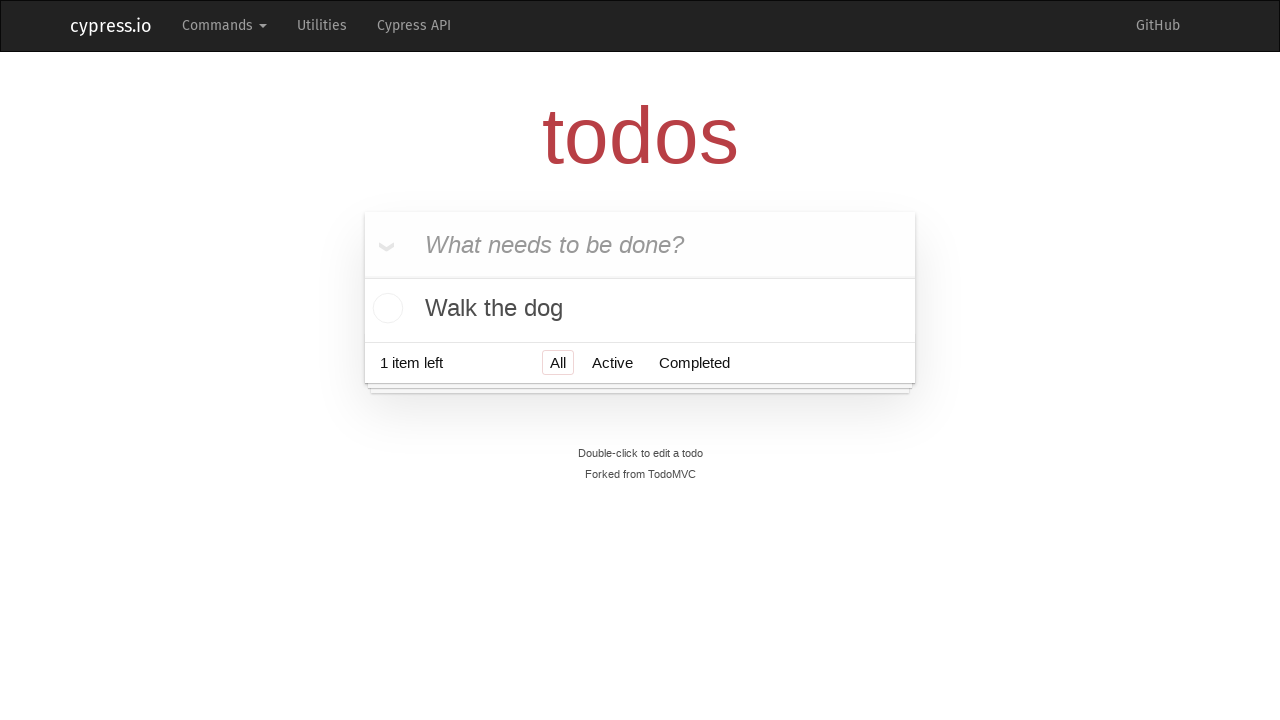

Hovered over todo item 1 at (640, 308) on xpath=//ul[@class='todo-list']/li >> nth=0
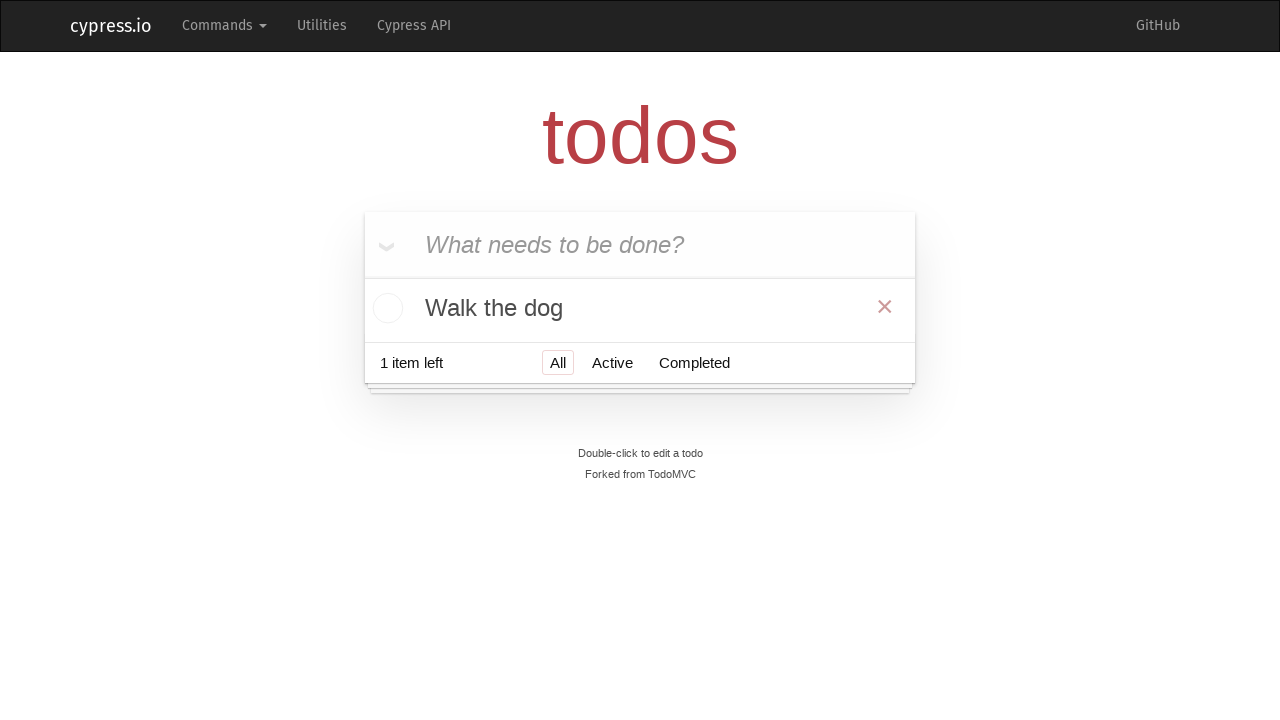

Hovered over destroy button for todo item 1 at (885, 306) on xpath=//button[@class='destroy todo-button'] >> nth=0
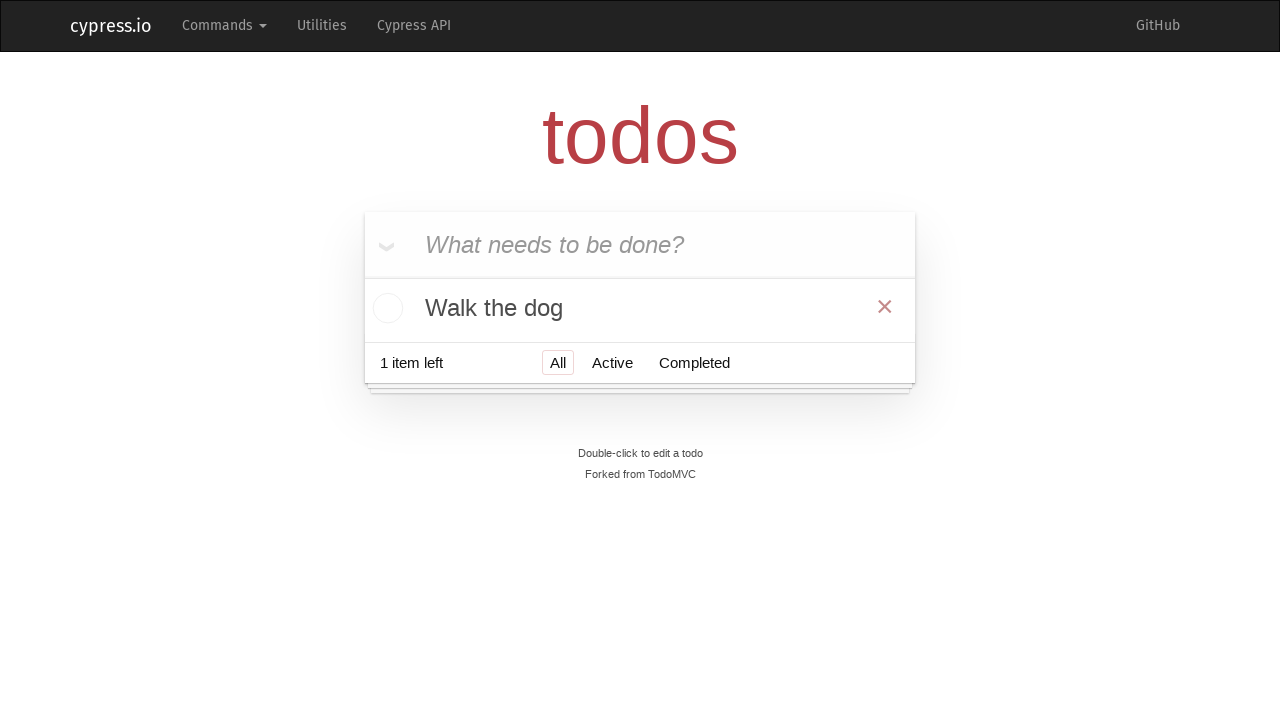

Clicked destroy button to delete todo item 1 at (885, 306) on xpath=//button[@class='destroy todo-button'] >> nth=0
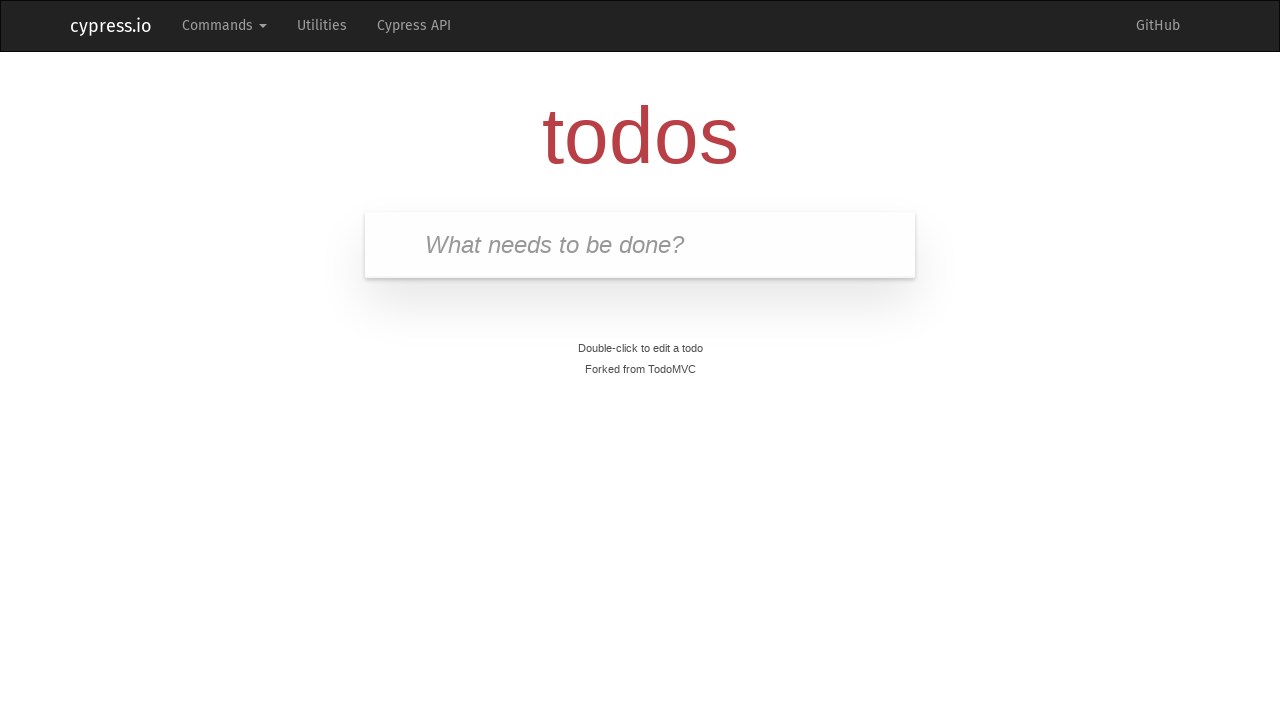

Filled new todo field with 'Visit Paris' on .new-todo
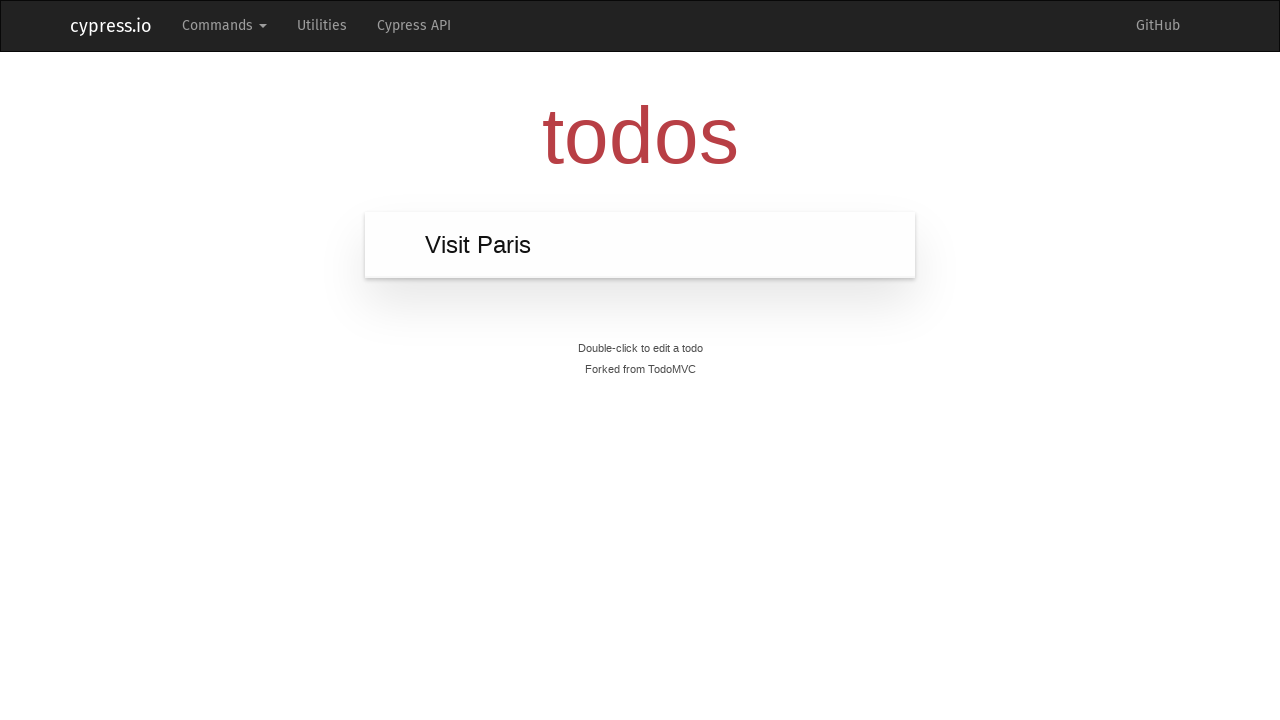

Pressed Enter to add todo 'Visit Paris' on .new-todo
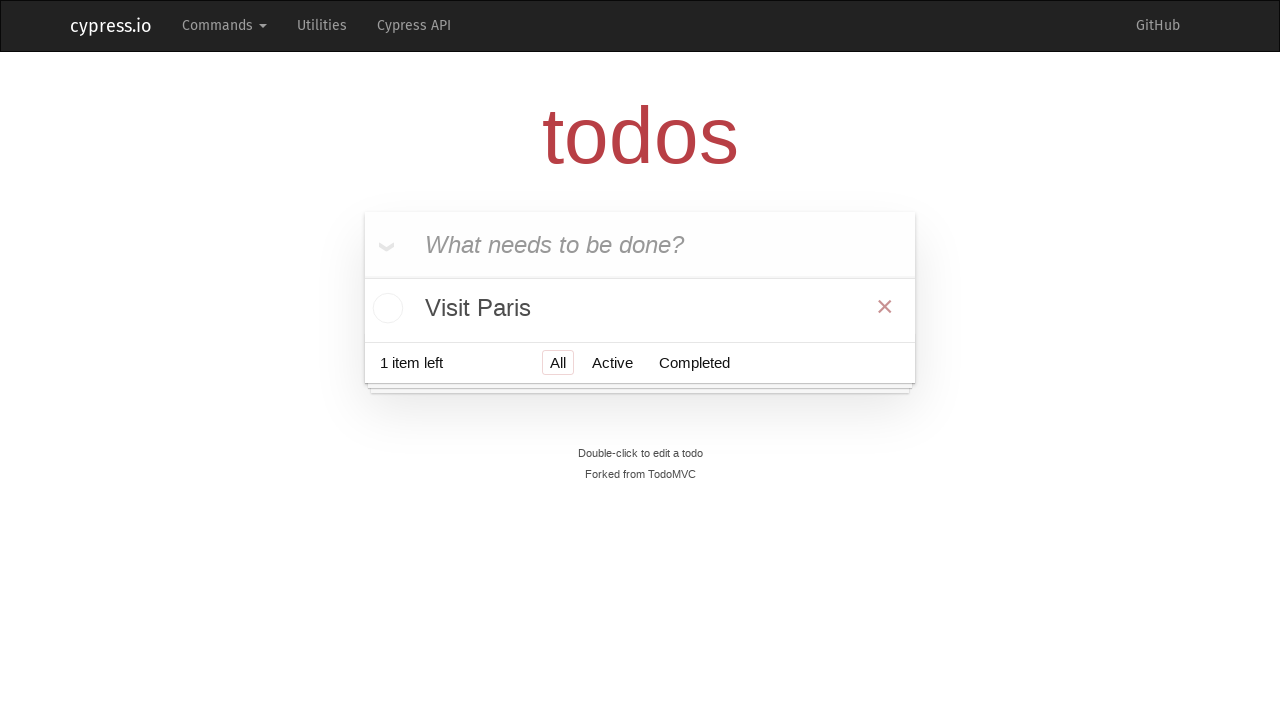

Verified todo 'Visit Paris' was added to the list
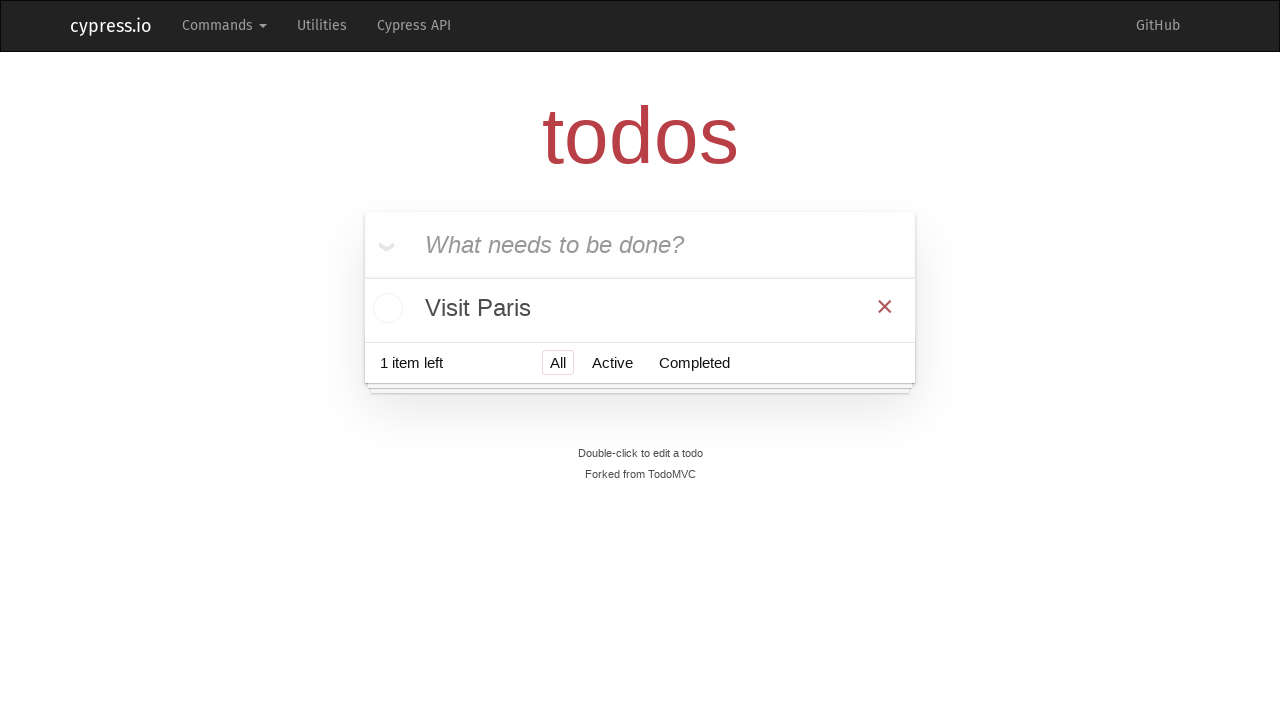

Filled new todo field with 'Visit Prague' on .new-todo
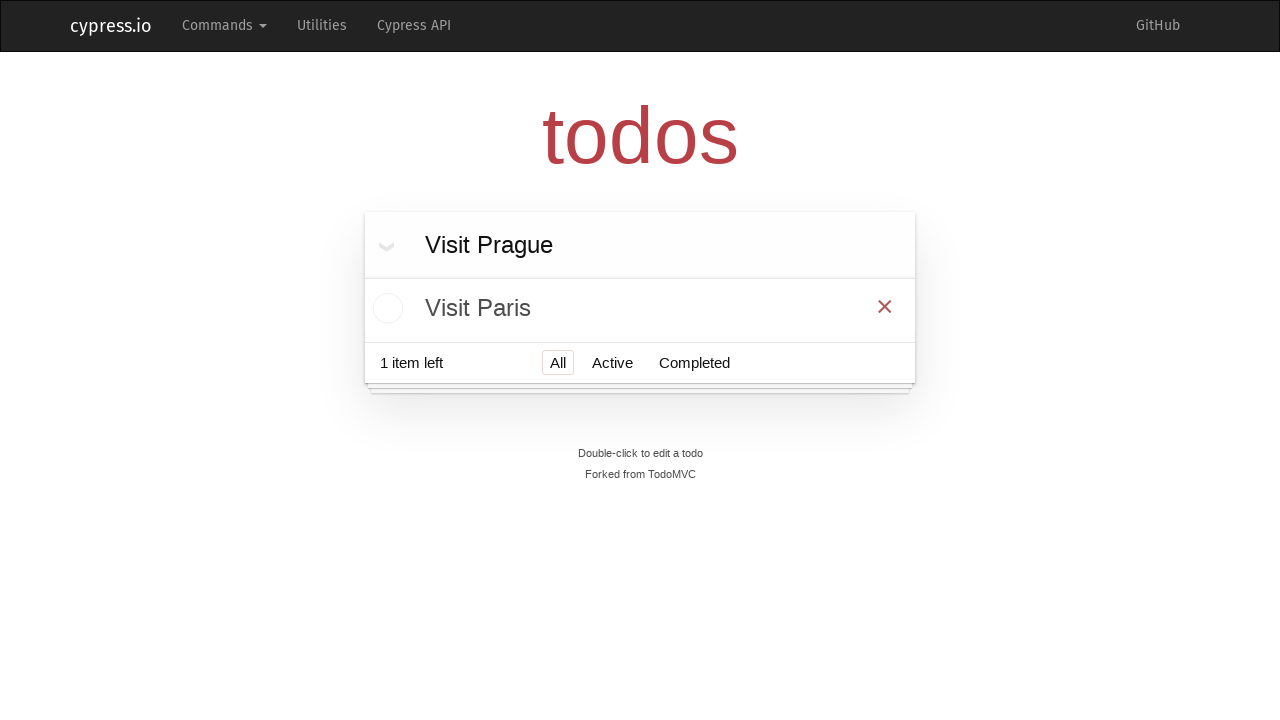

Pressed Enter to add todo 'Visit Prague' on .new-todo
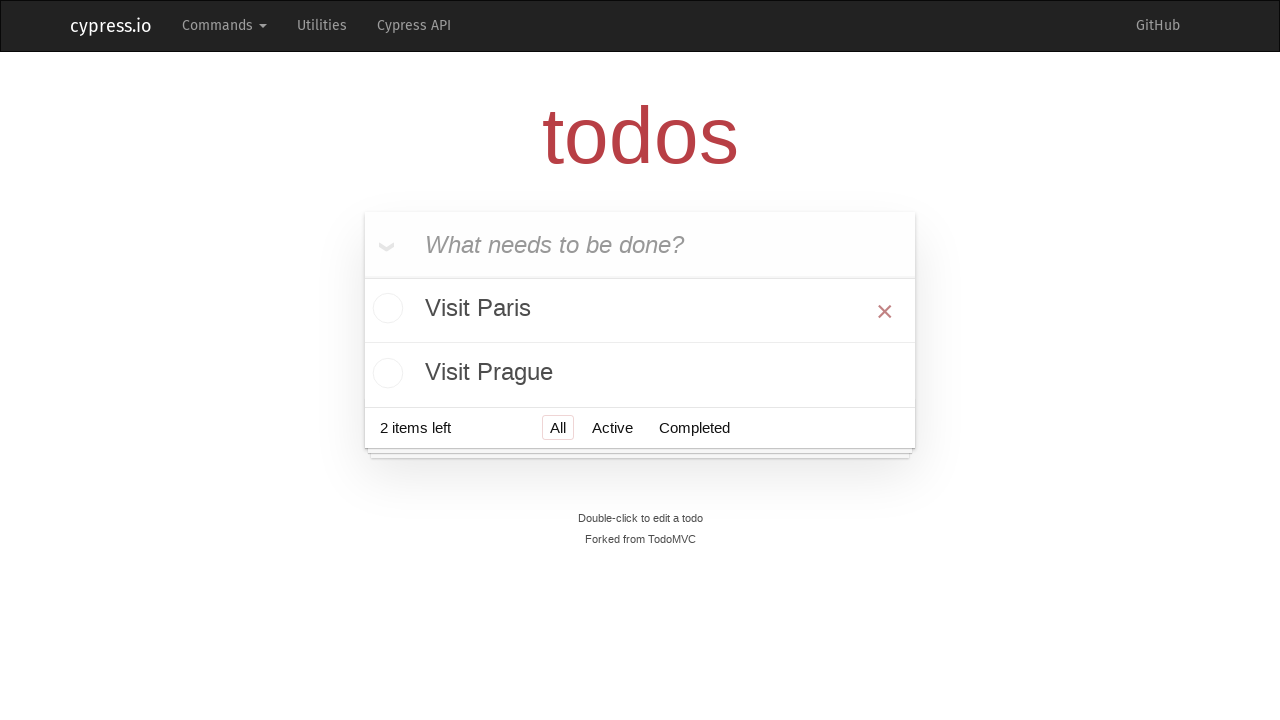

Verified todo 'Visit Prague' was added to the list
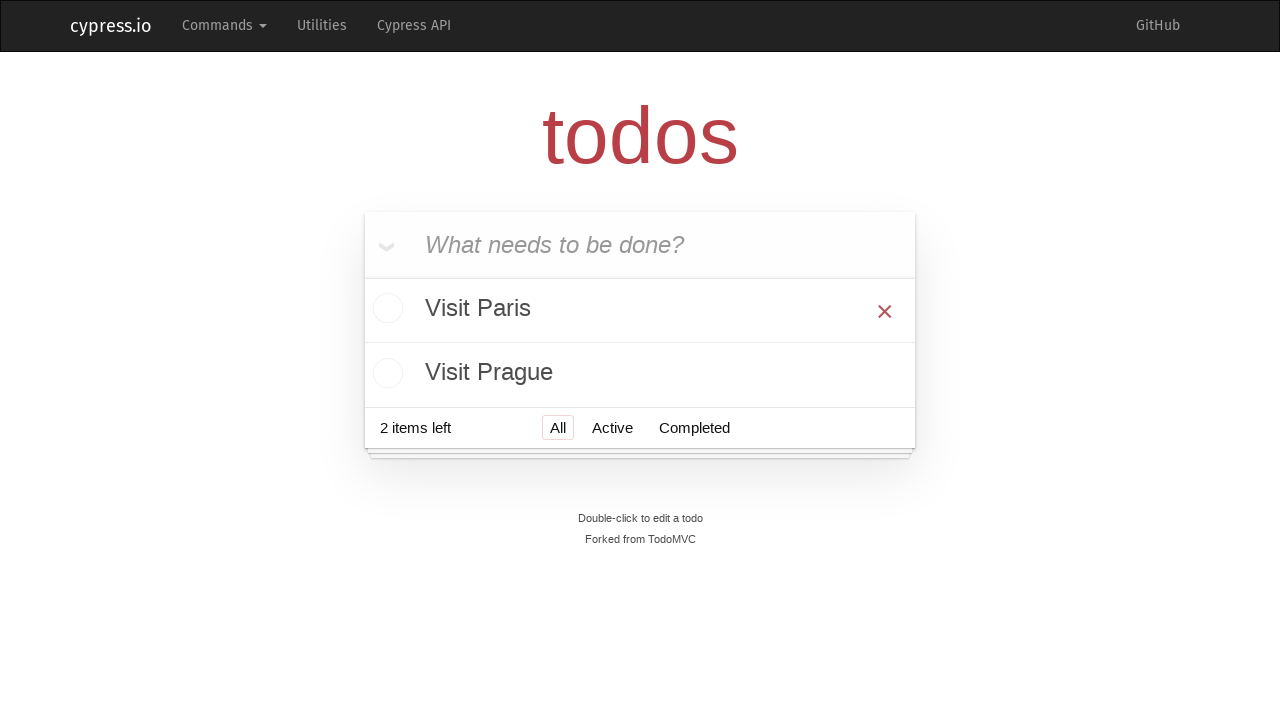

Filled new todo field with 'Visit London' on .new-todo
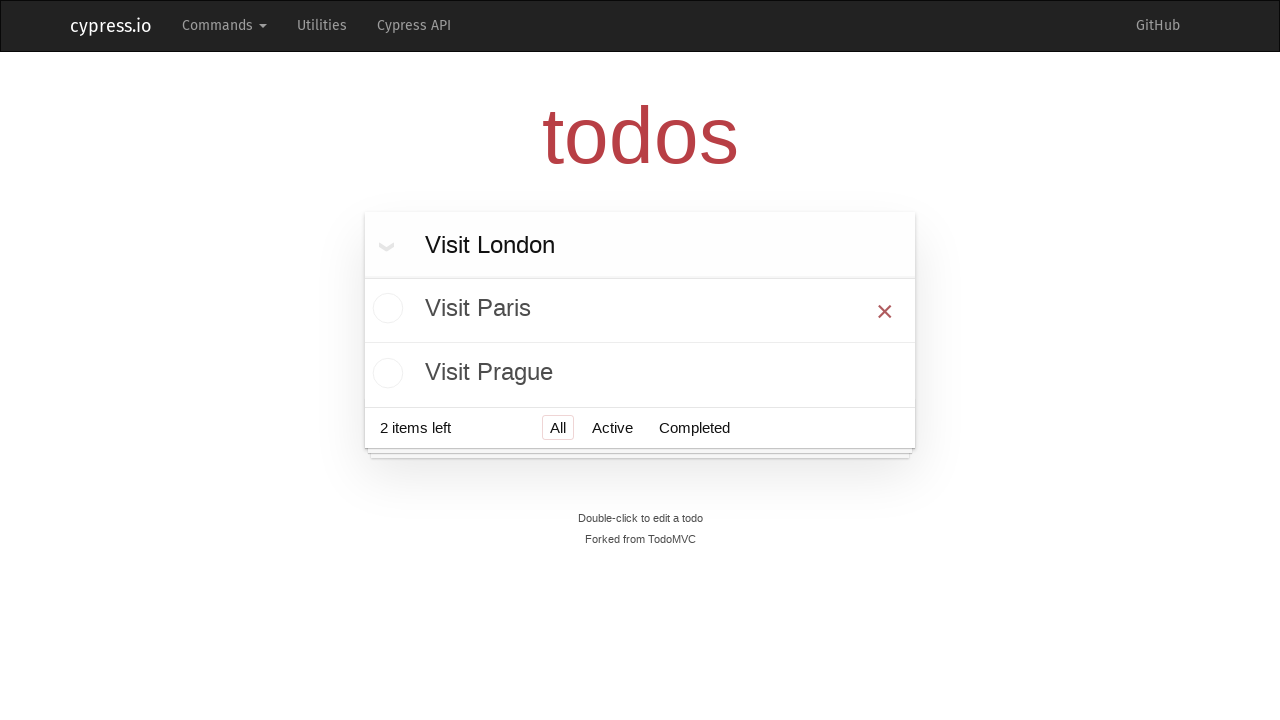

Pressed Enter to add todo 'Visit London' on .new-todo
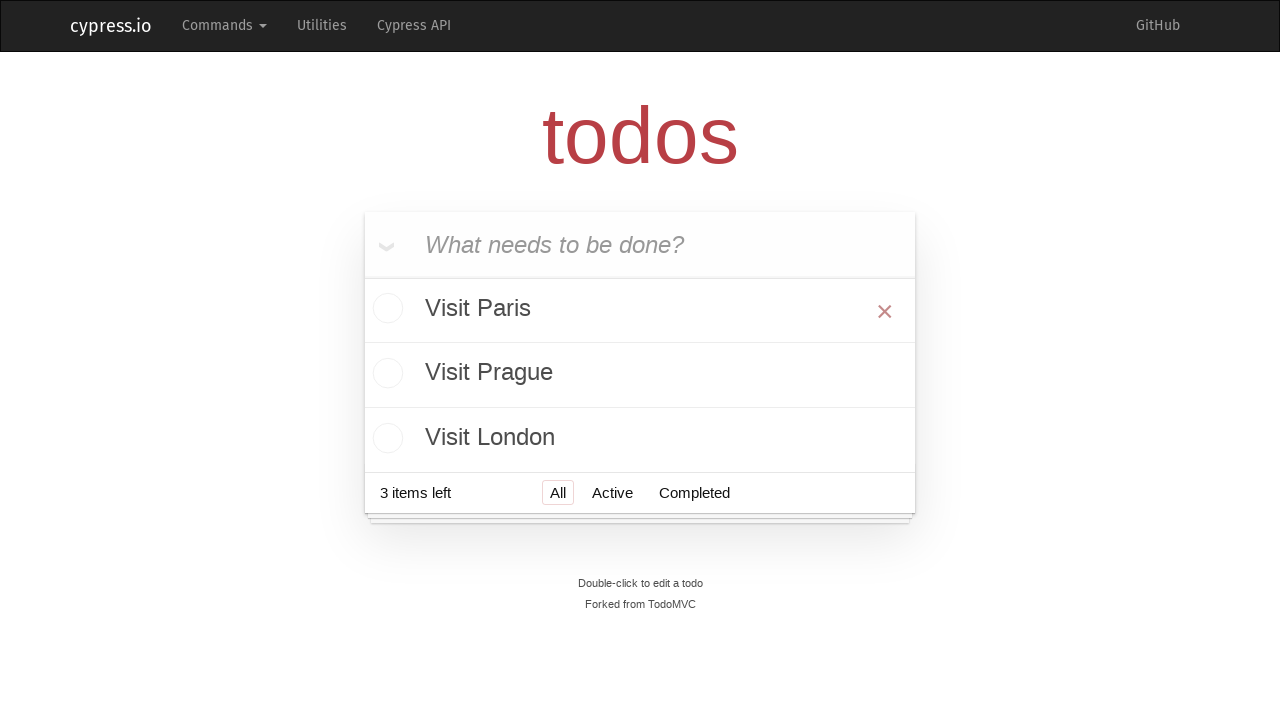

Verified todo 'Visit London' was added to the list
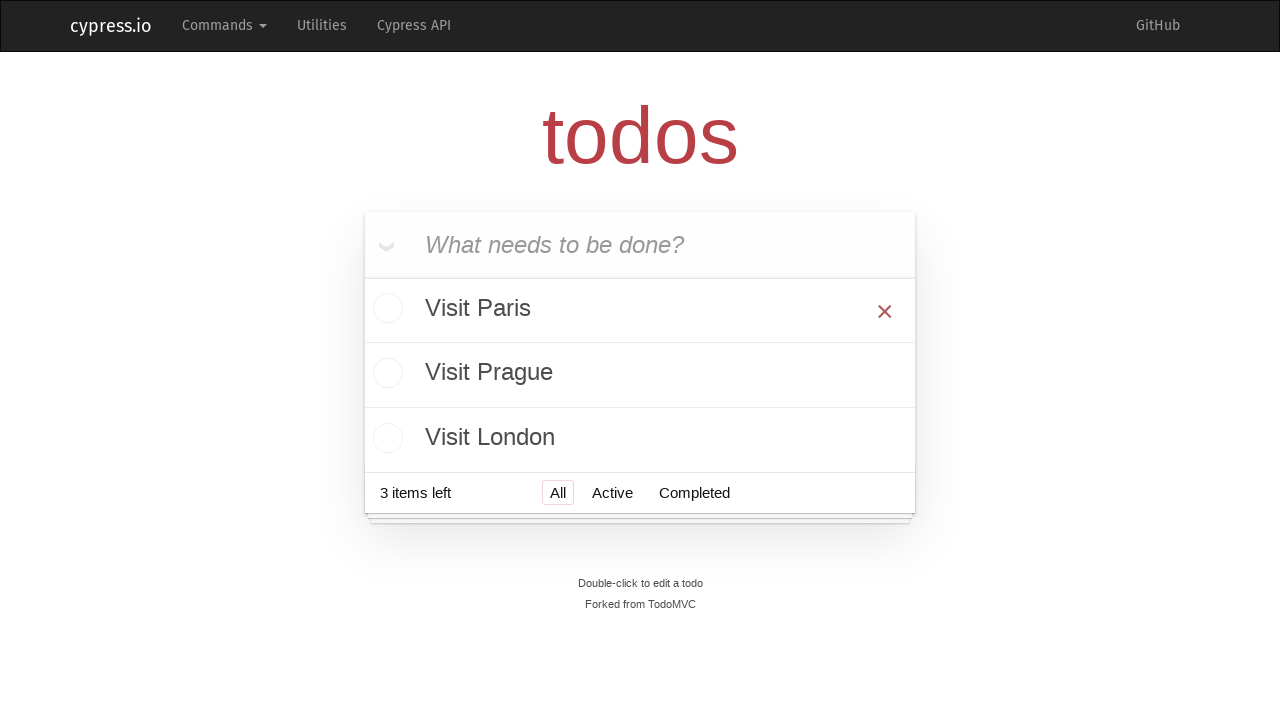

Filled new todo field with 'Visit New York' on .new-todo
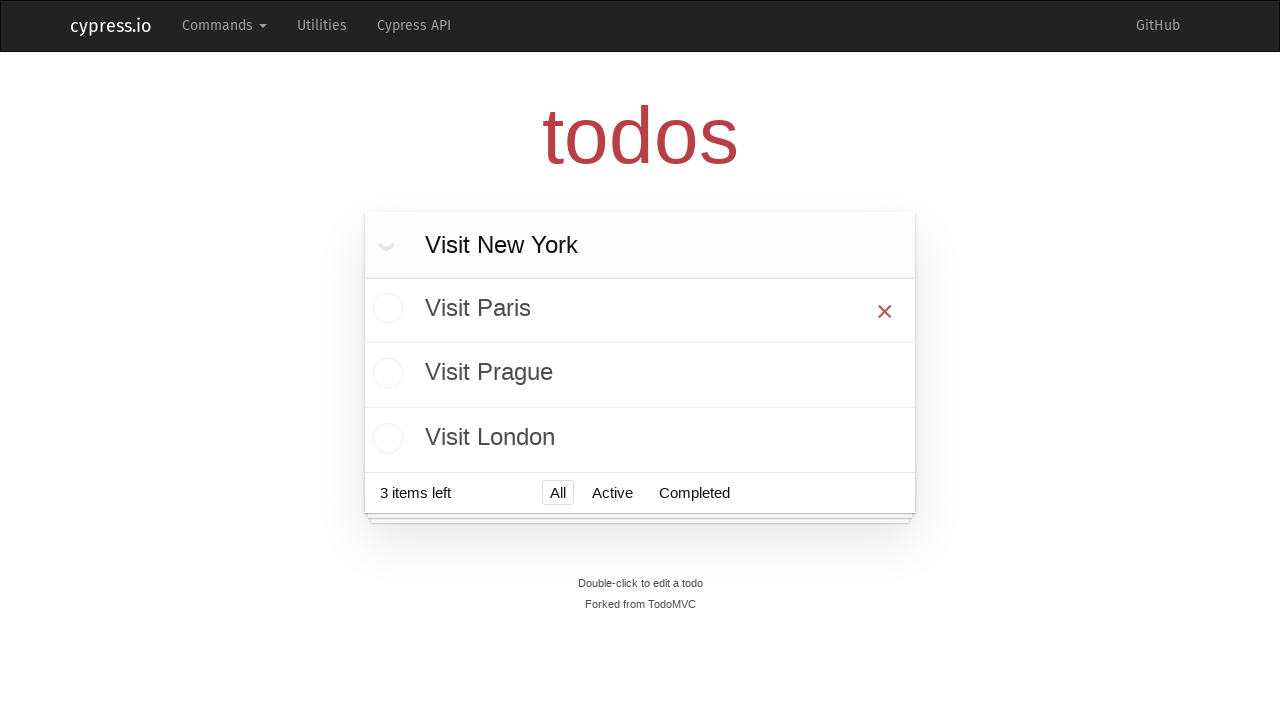

Pressed Enter to add todo 'Visit New York' on .new-todo
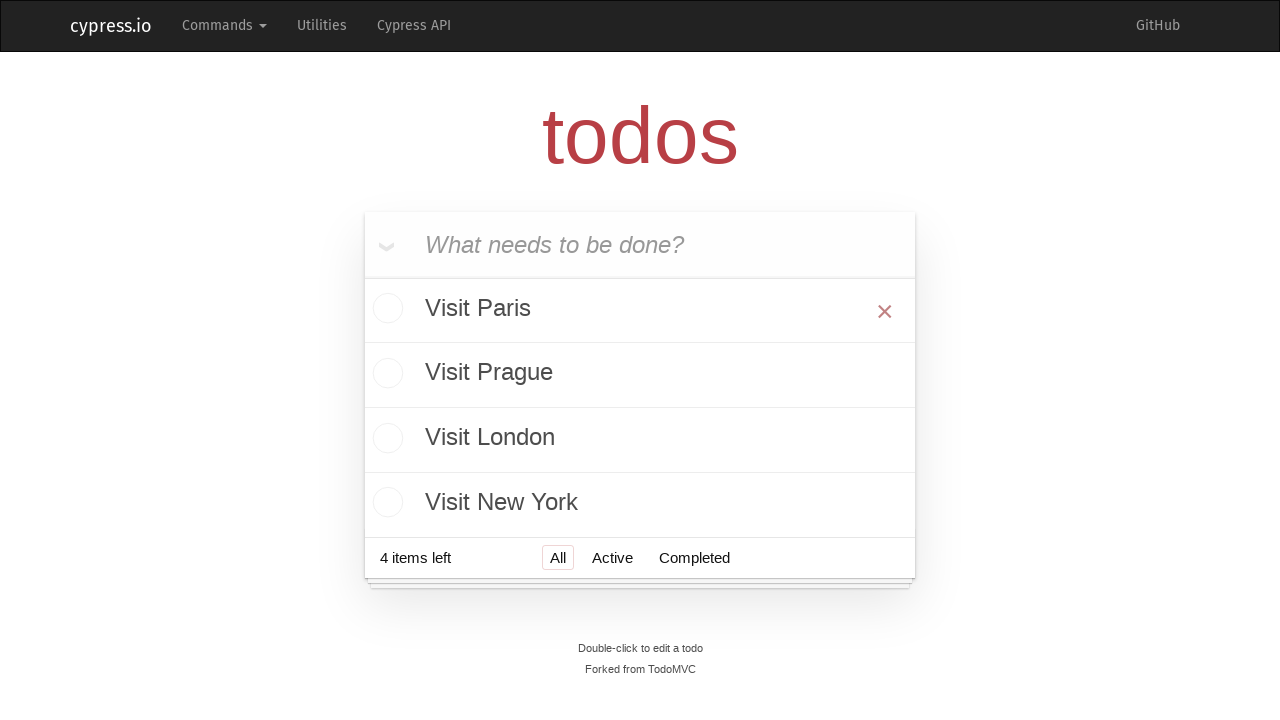

Verified todo 'Visit New York' was added to the list
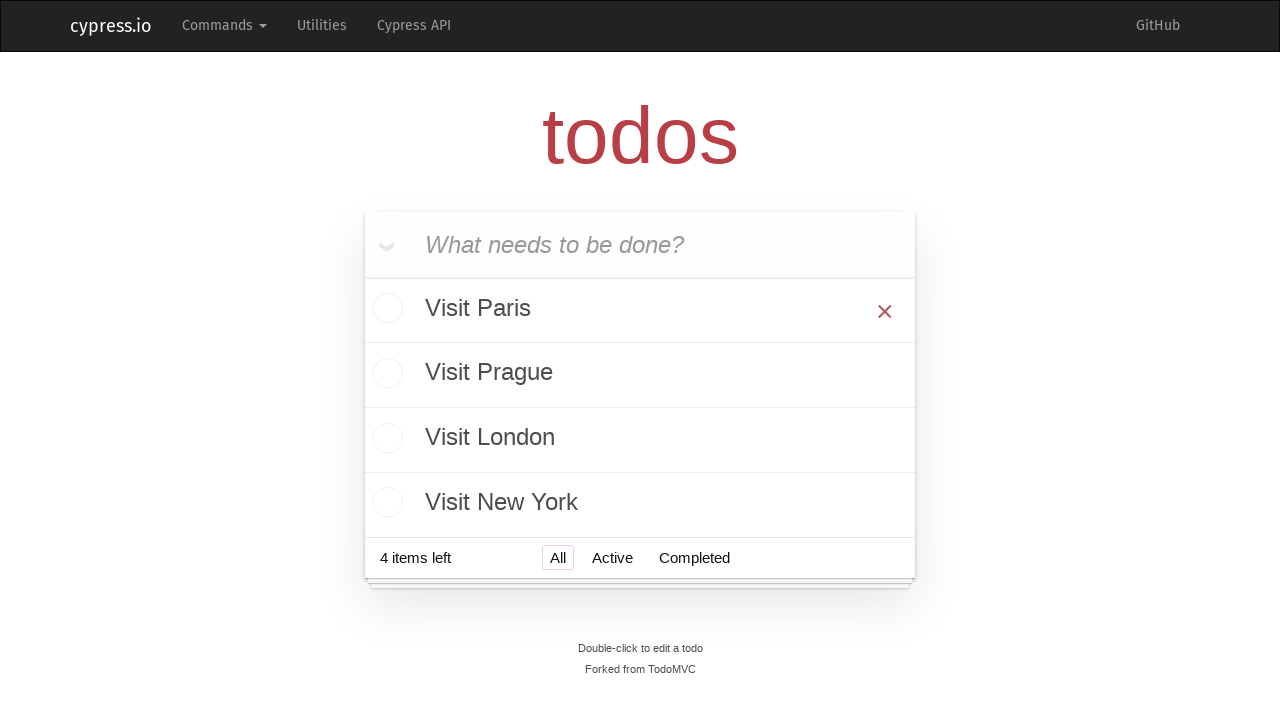

Filled new todo field with 'Visit Belgrade' on .new-todo
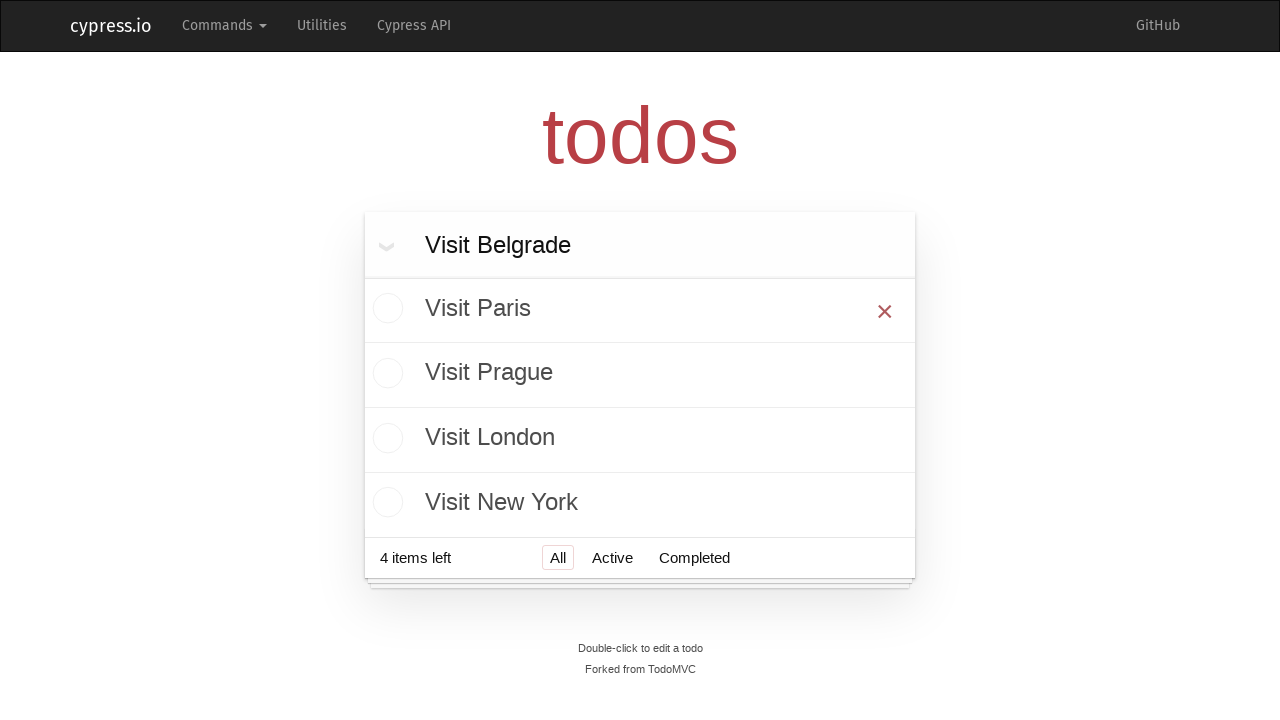

Pressed Enter to add todo 'Visit Belgrade' on .new-todo
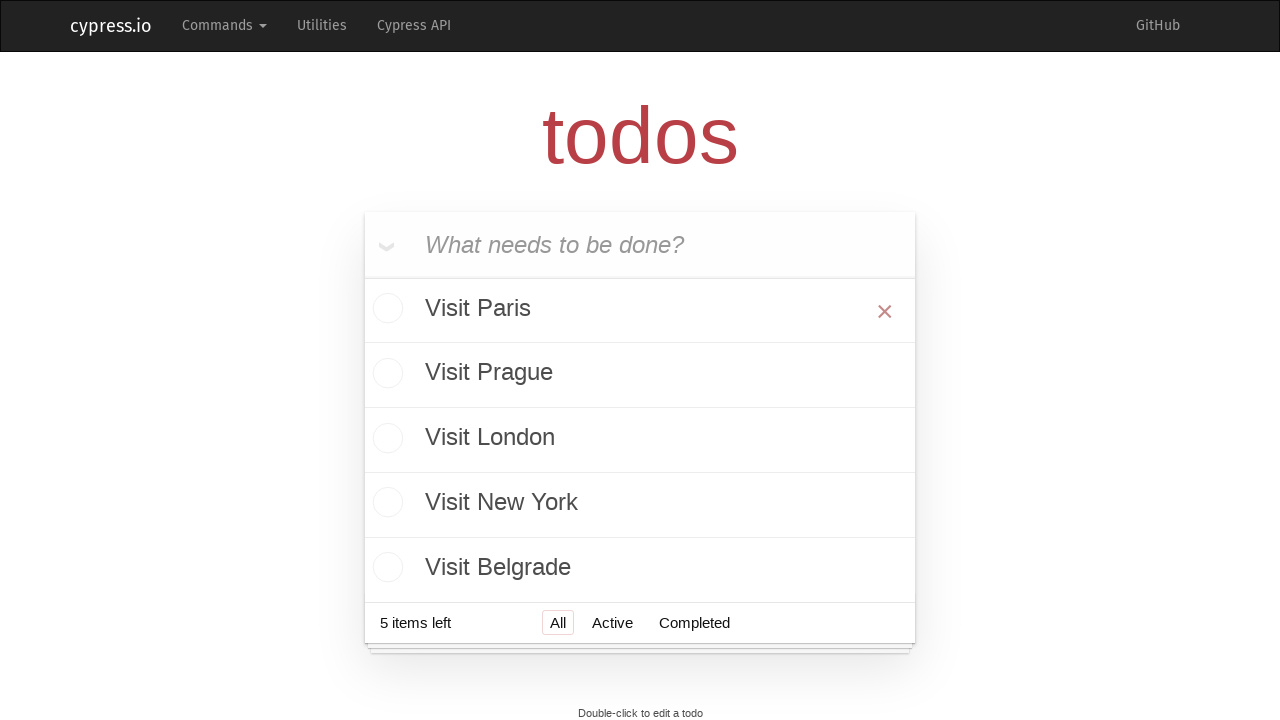

Verified todo 'Visit Belgrade' was added to the list
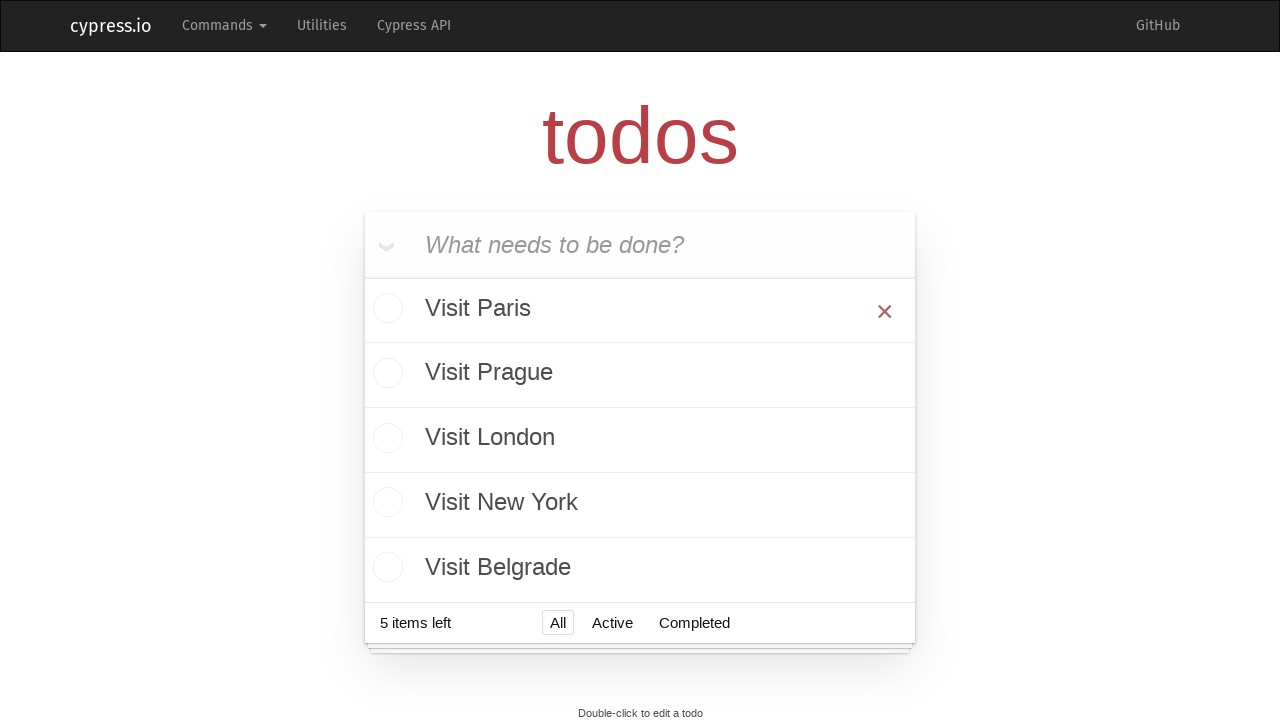

Located all added todo items
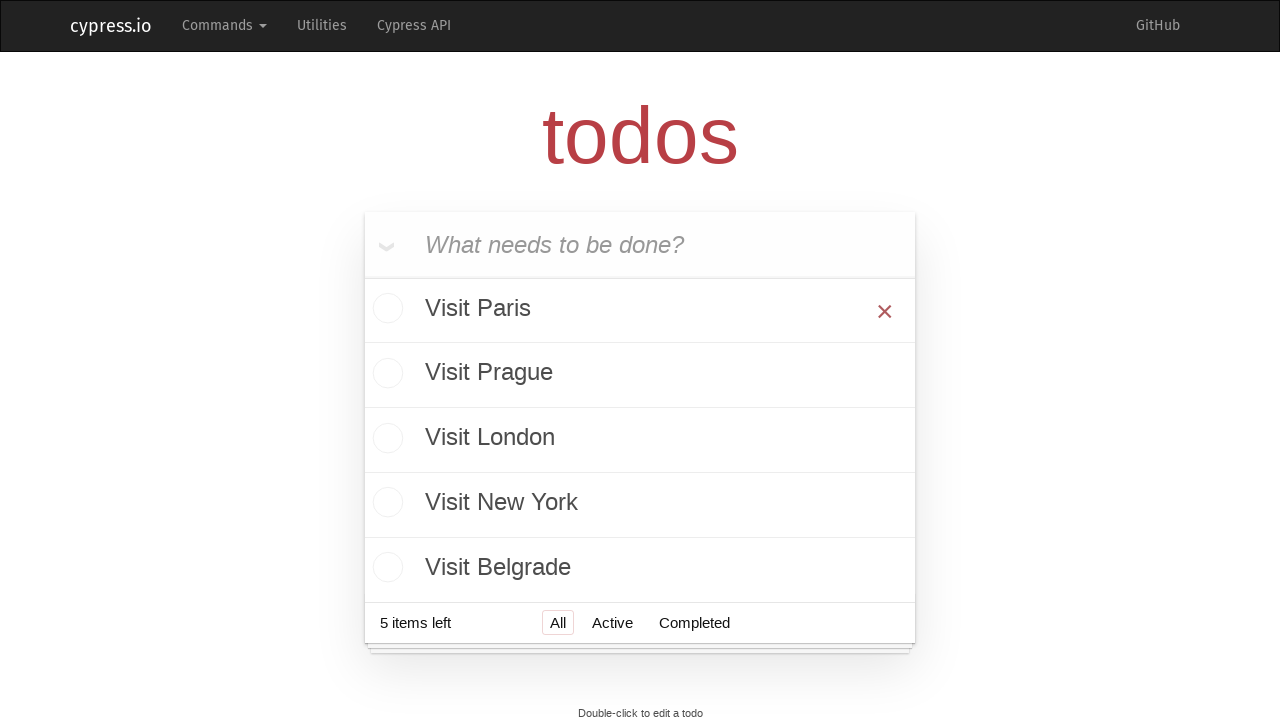

Located all destroy buttons for added todos
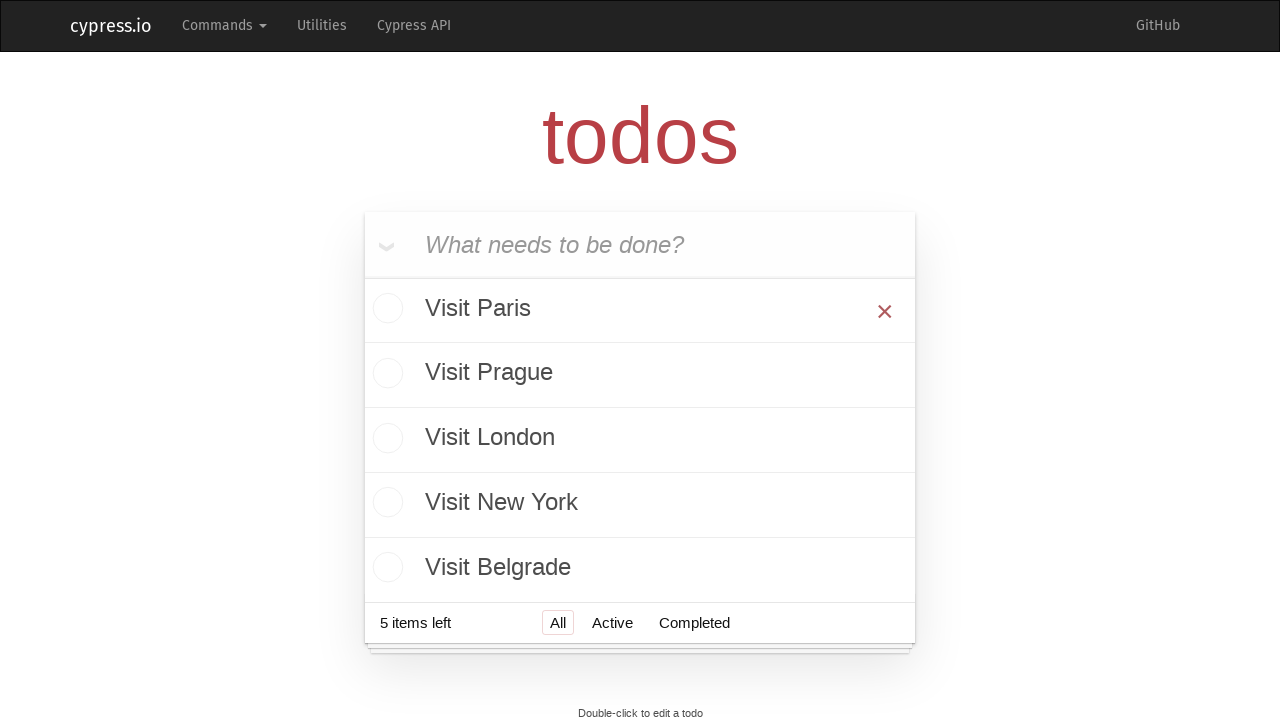

Hovered over todo item 5 during cleanup at (640, 567) on xpath=//ul[@class='todo-list']/li >> nth=4
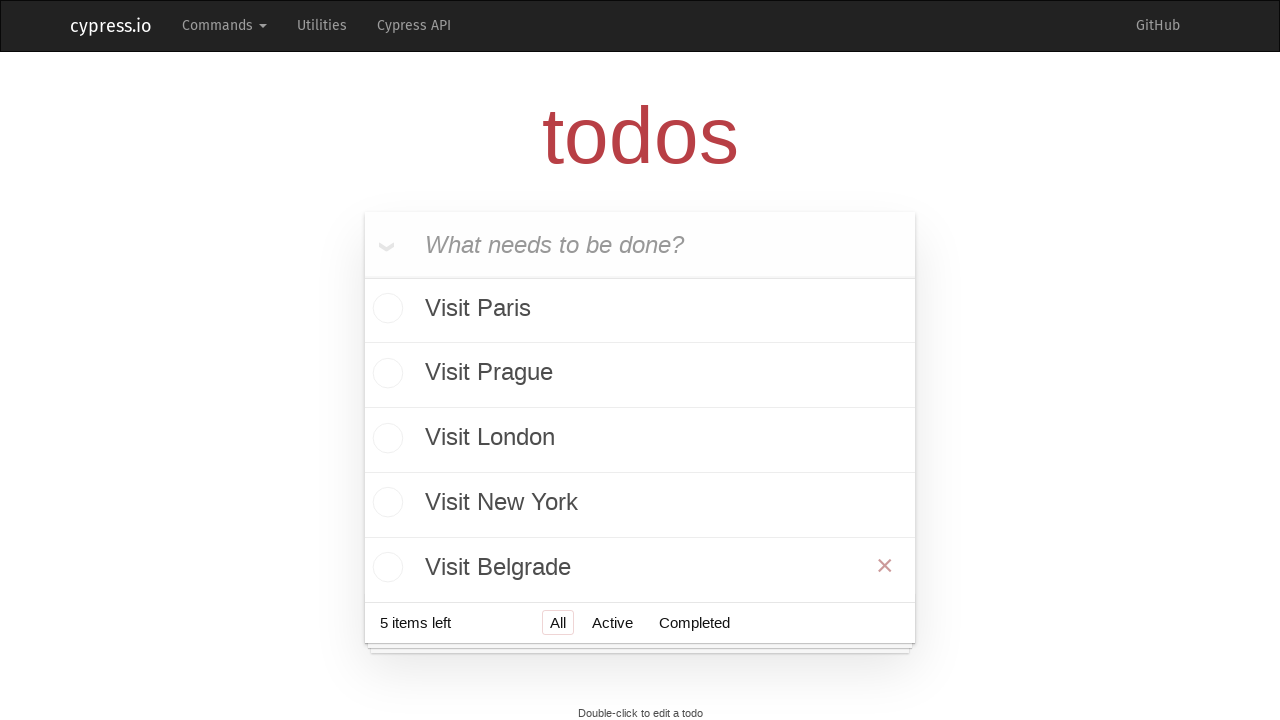

Hovered over destroy button for todo item 5 during cleanup at (885, 566) on xpath=//button[@class='destroy todo-button'] >> nth=4
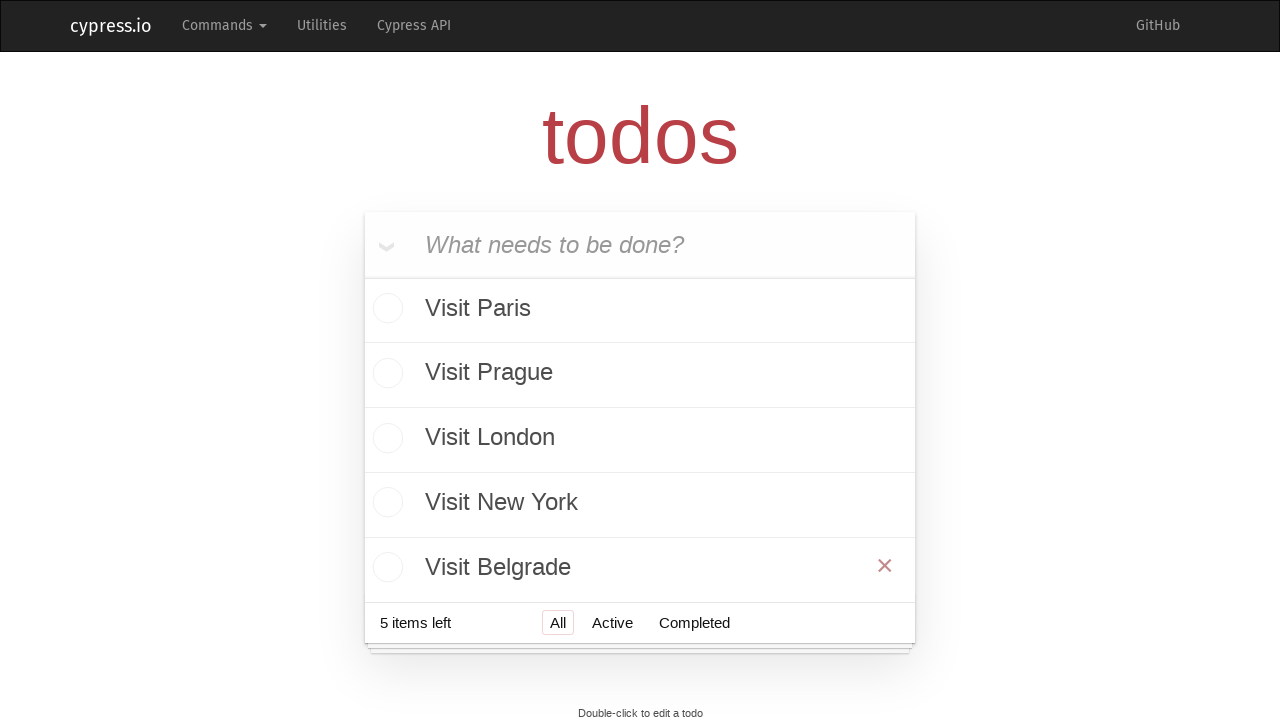

Clicked destroy button to delete todo item 5 during cleanup at (885, 566) on xpath=//button[@class='destroy todo-button'] >> nth=4
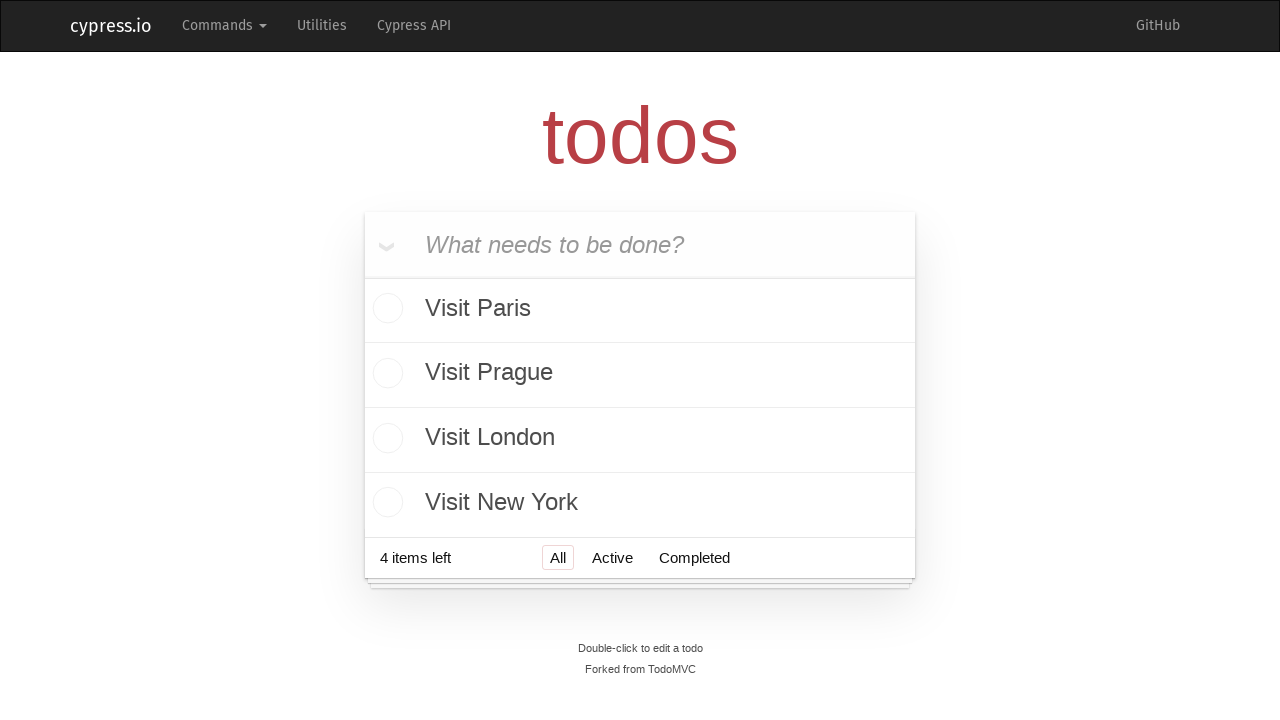

Hovered over todo item 4 during cleanup at (640, 502) on xpath=//ul[@class='todo-list']/li >> nth=3
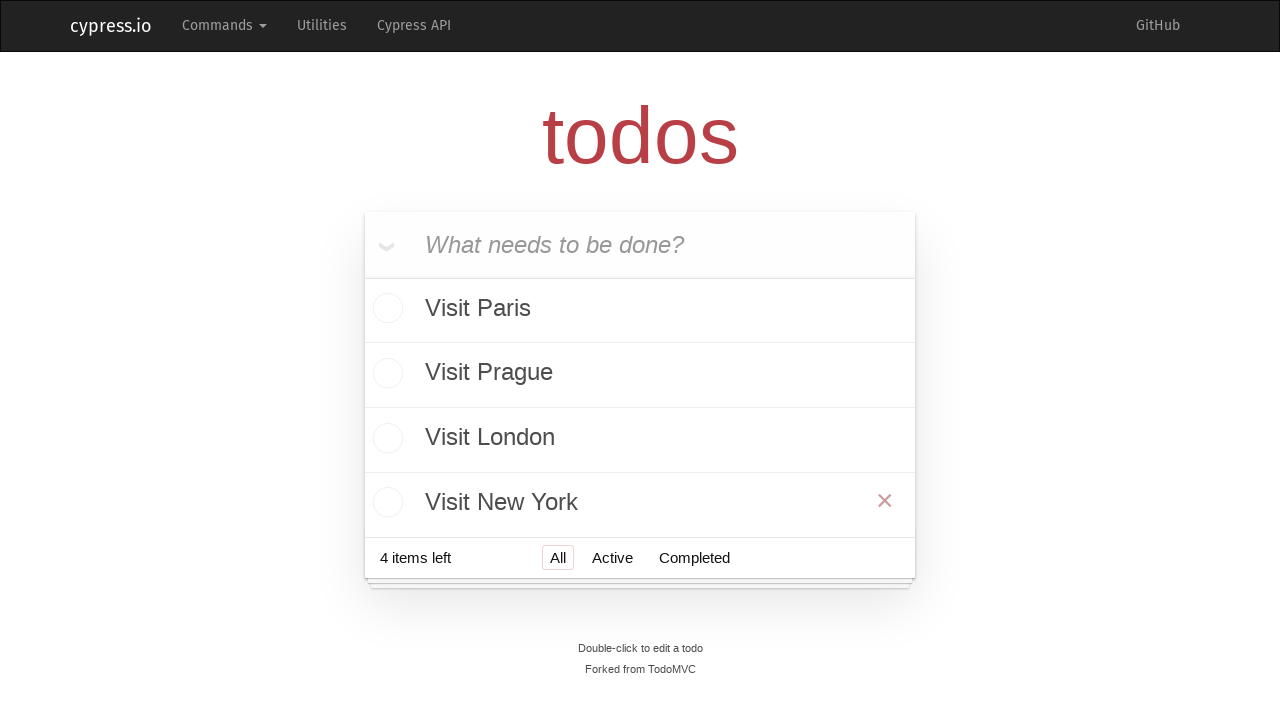

Hovered over destroy button for todo item 4 during cleanup at (885, 501) on xpath=//button[@class='destroy todo-button'] >> nth=3
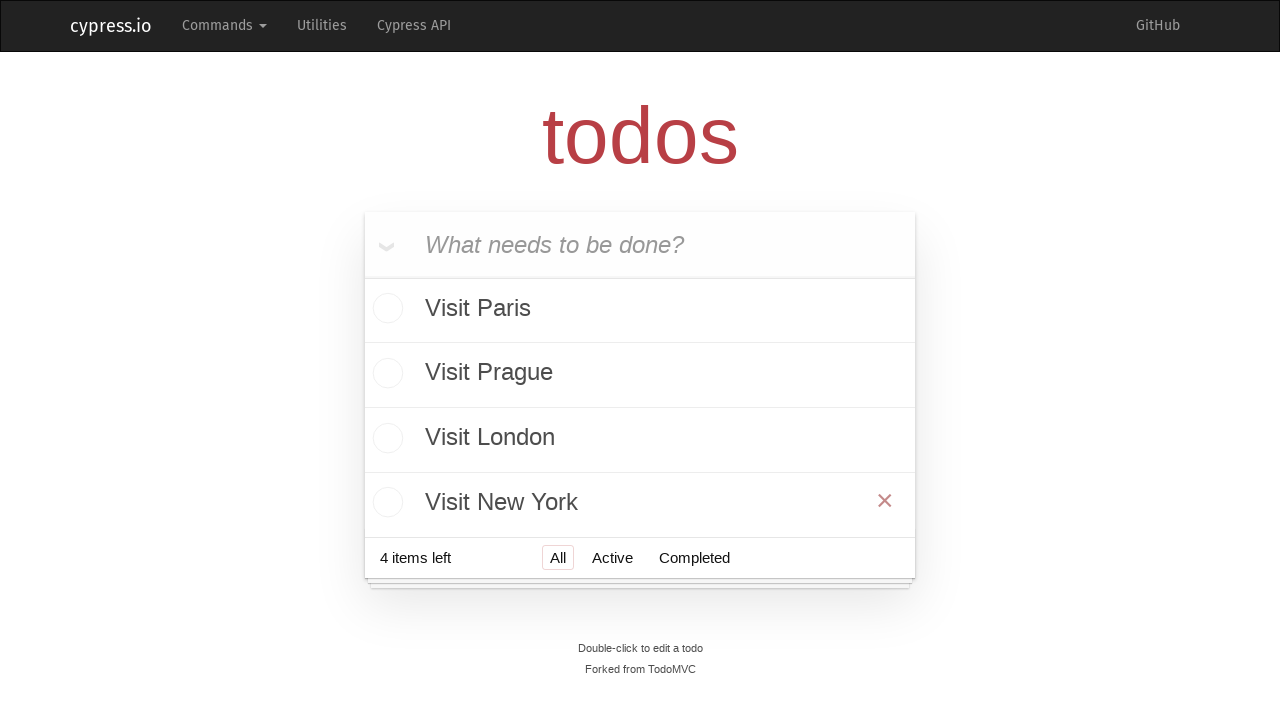

Clicked destroy button to delete todo item 4 during cleanup at (885, 501) on xpath=//button[@class='destroy todo-button'] >> nth=3
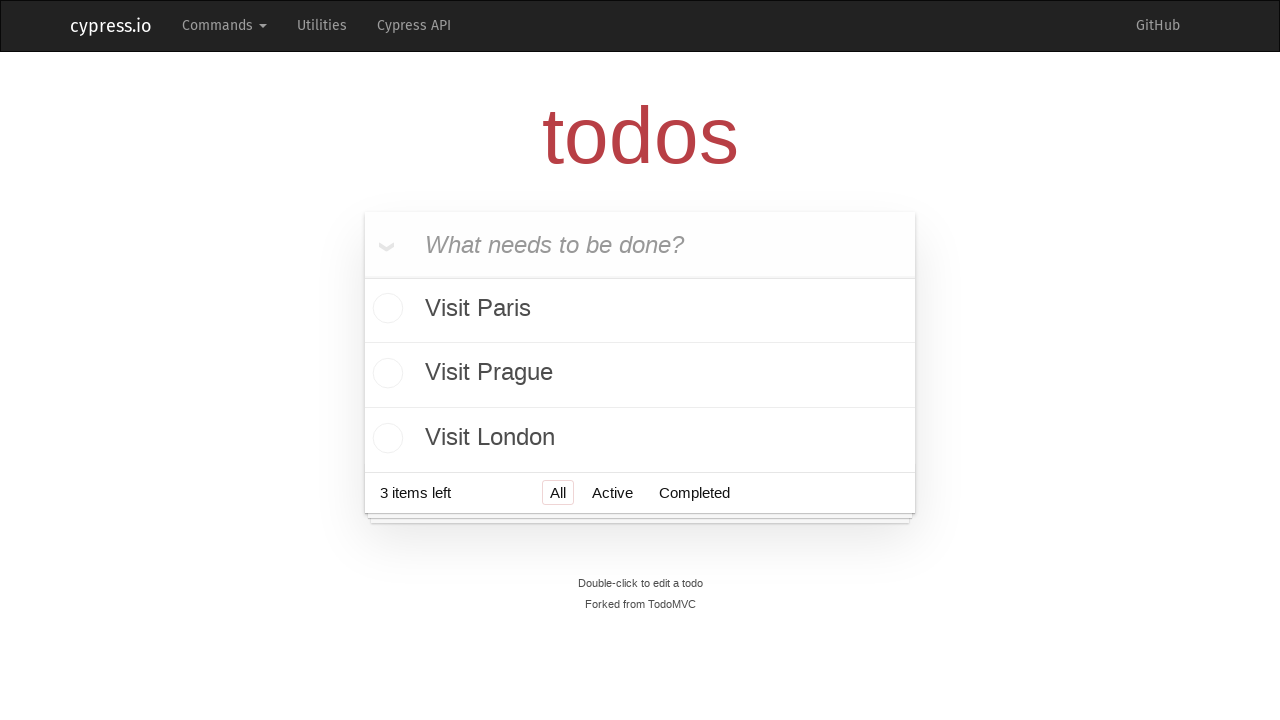

Hovered over todo item 3 during cleanup at (640, 438) on xpath=//ul[@class='todo-list']/li >> nth=2
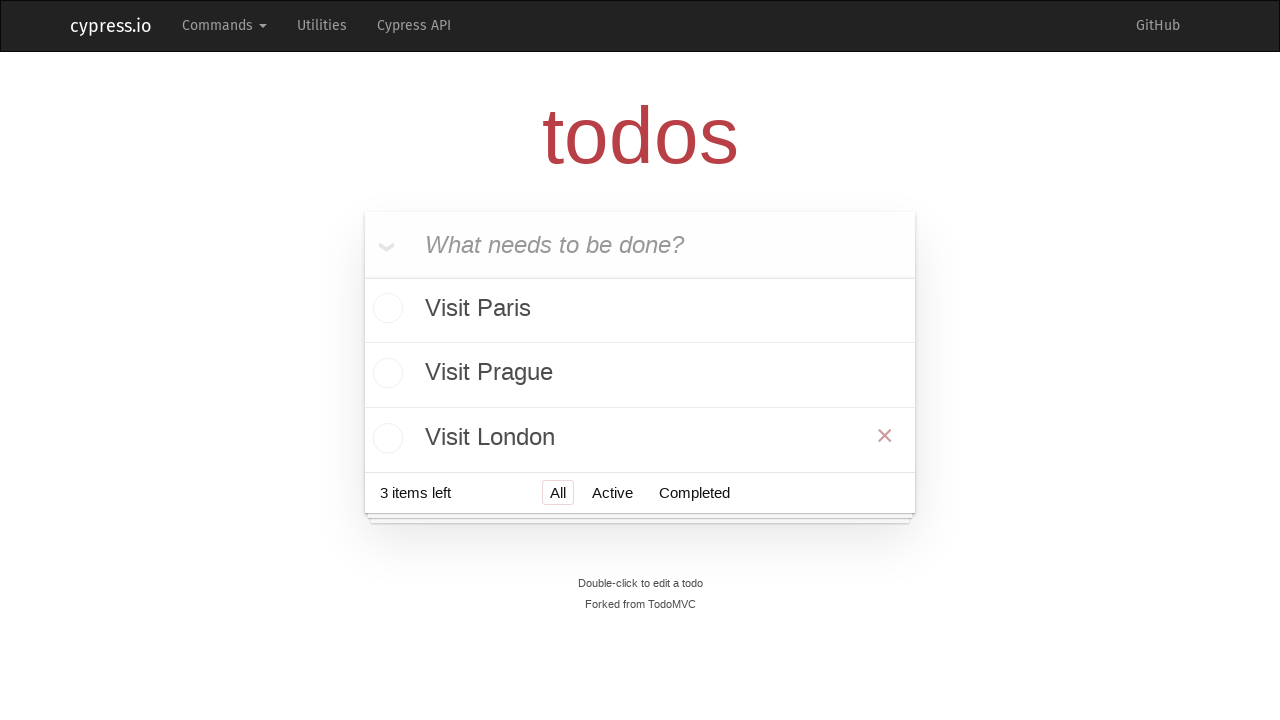

Hovered over destroy button for todo item 3 during cleanup at (885, 436) on xpath=//button[@class='destroy todo-button'] >> nth=2
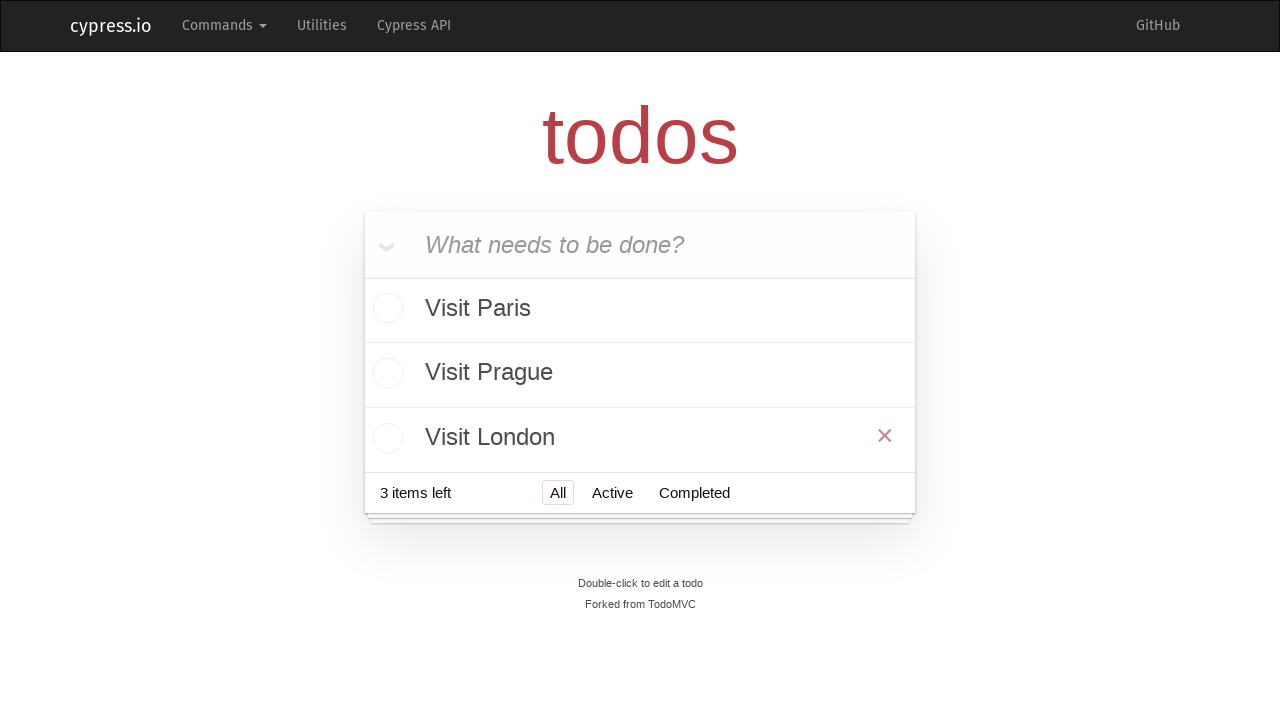

Clicked destroy button to delete todo item 3 during cleanup at (885, 436) on xpath=//button[@class='destroy todo-button'] >> nth=2
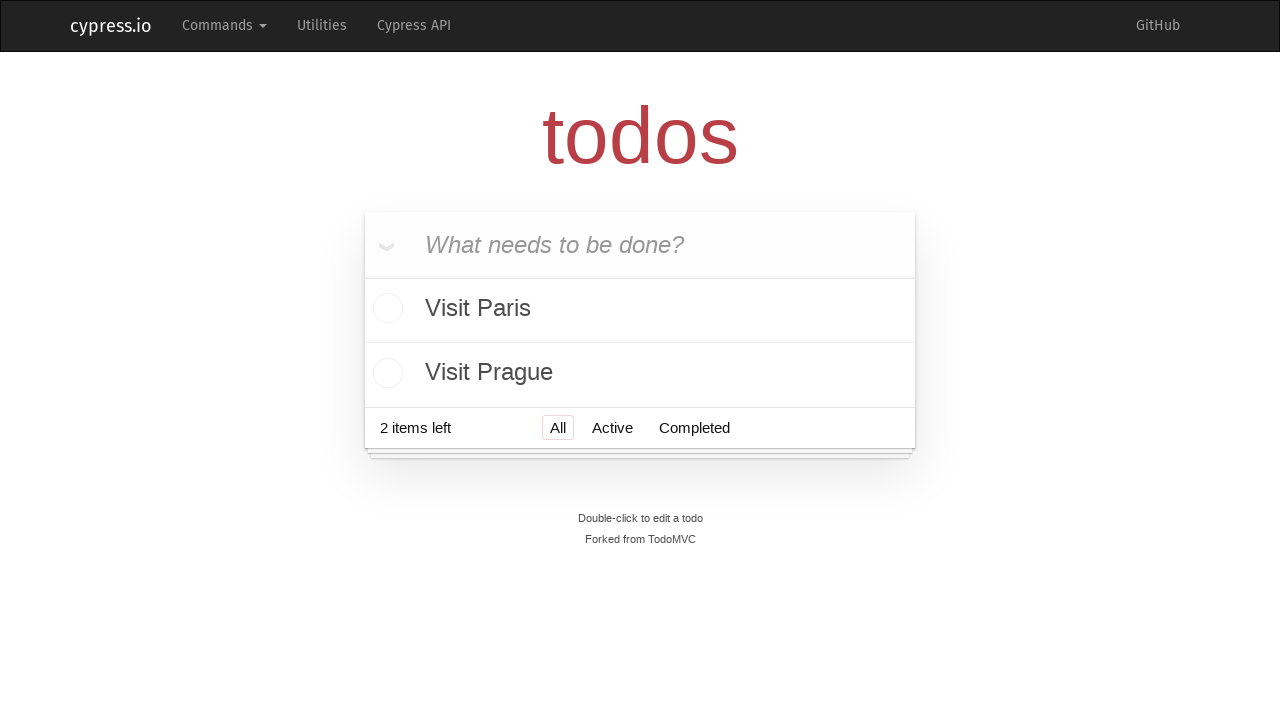

Hovered over todo item 2 during cleanup at (640, 373) on xpath=//ul[@class='todo-list']/li >> nth=1
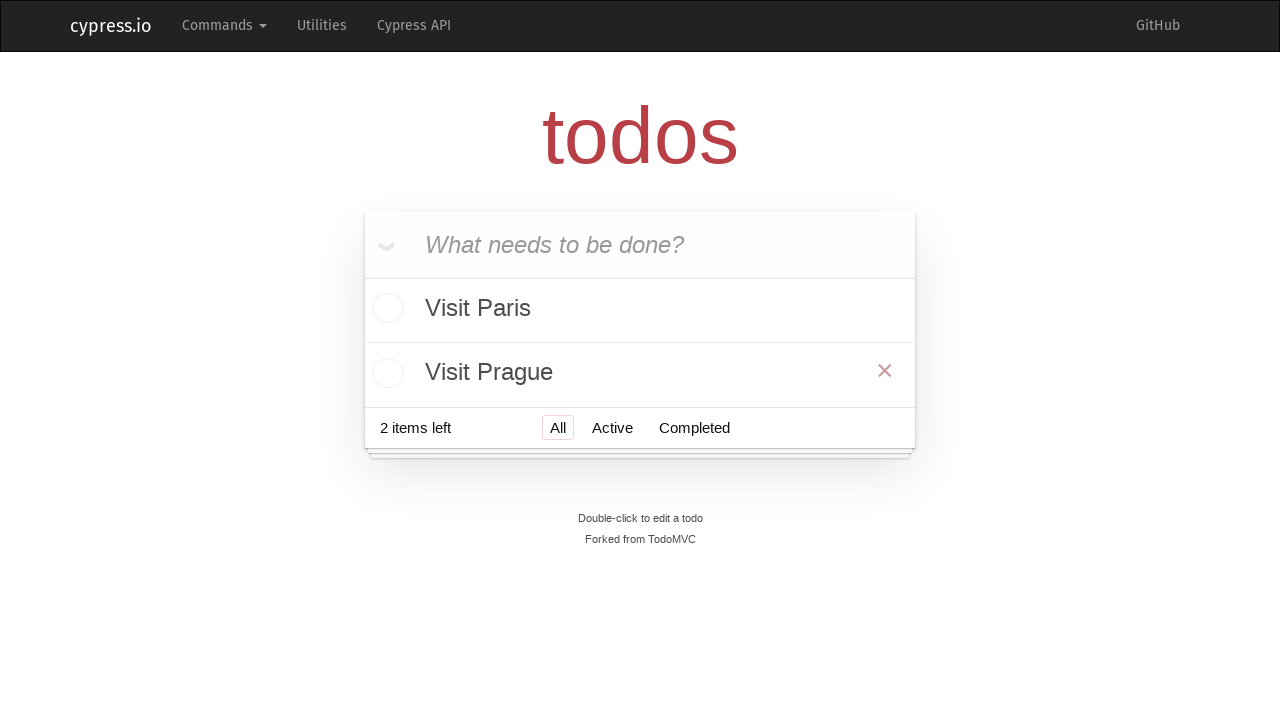

Hovered over destroy button for todo item 2 during cleanup at (885, 371) on xpath=//button[@class='destroy todo-button'] >> nth=1
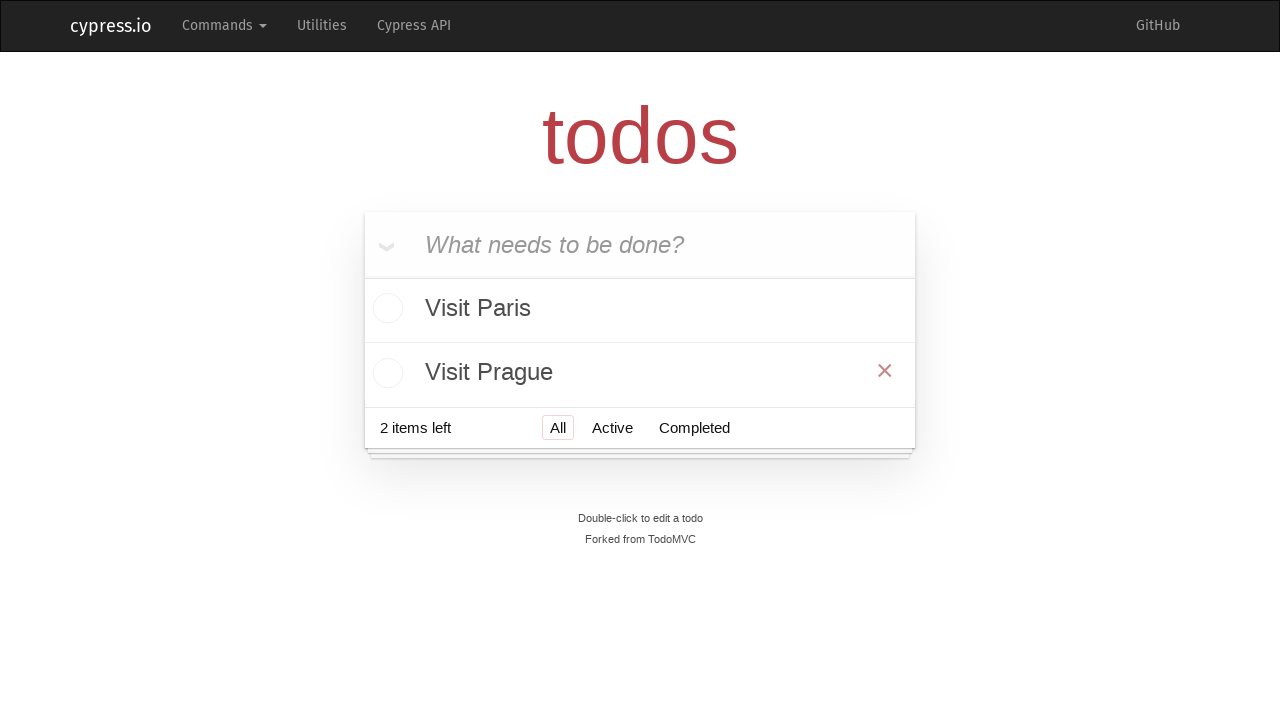

Clicked destroy button to delete todo item 2 during cleanup at (885, 371) on xpath=//button[@class='destroy todo-button'] >> nth=1
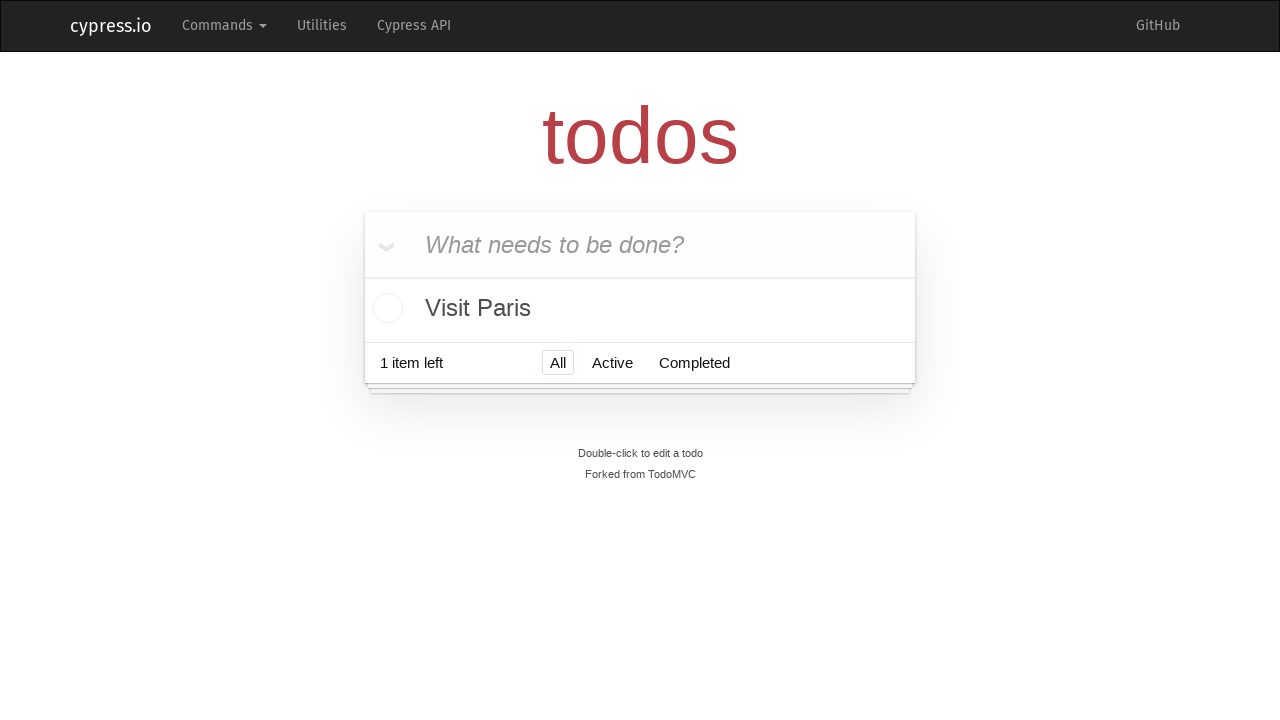

Hovered over todo item 1 during cleanup at (640, 308) on xpath=//ul[@class='todo-list']/li >> nth=0
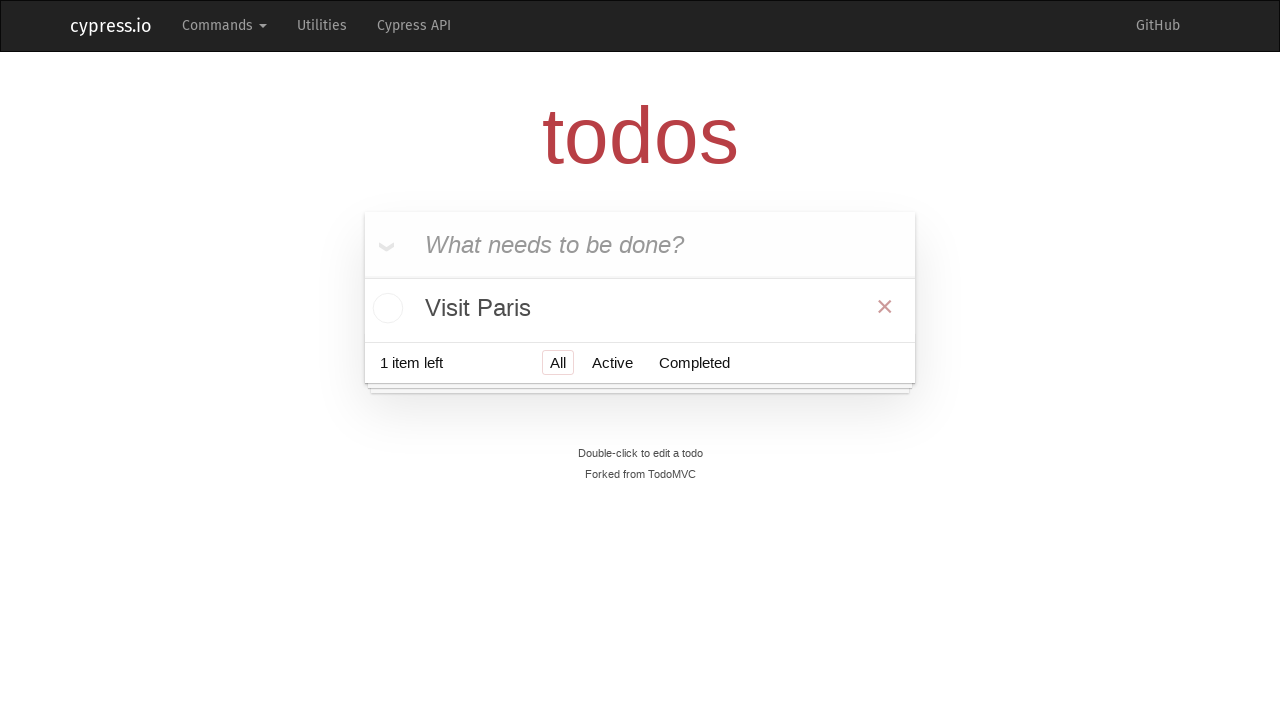

Hovered over destroy button for todo item 1 during cleanup at (885, 306) on xpath=//button[@class='destroy todo-button'] >> nth=0
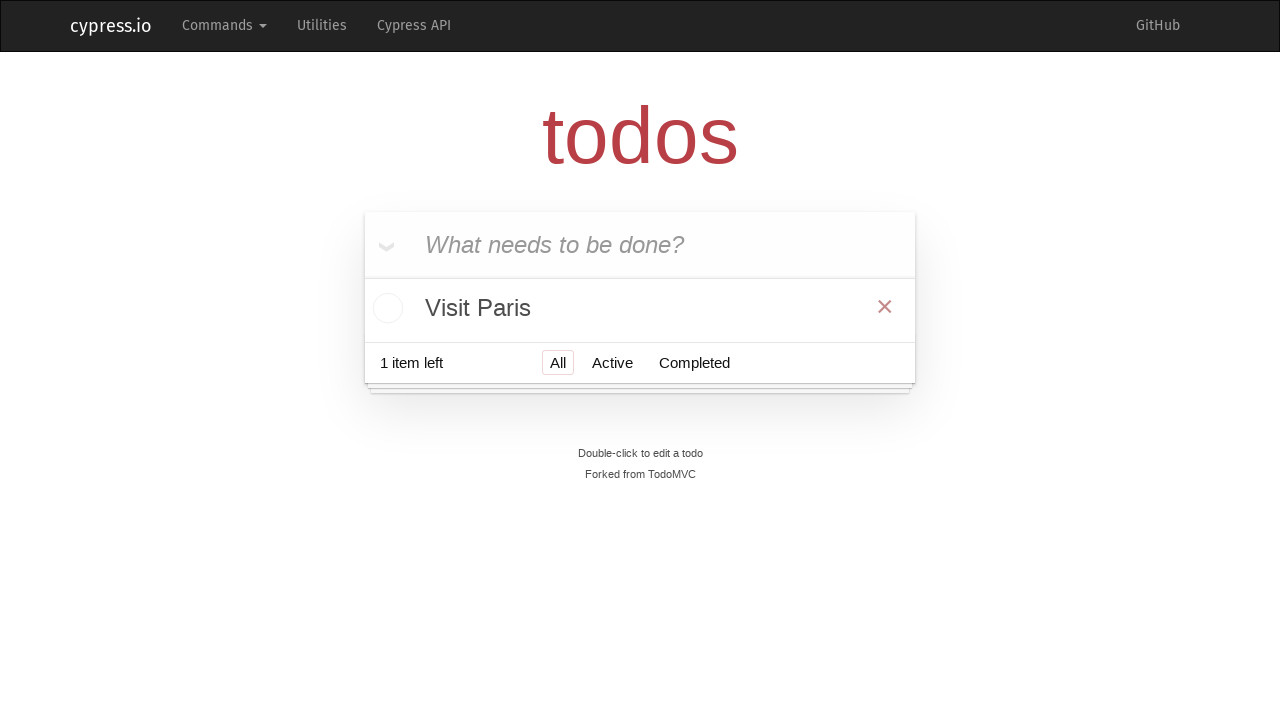

Clicked destroy button to delete todo item 1 during cleanup at (885, 306) on xpath=//button[@class='destroy todo-button'] >> nth=0
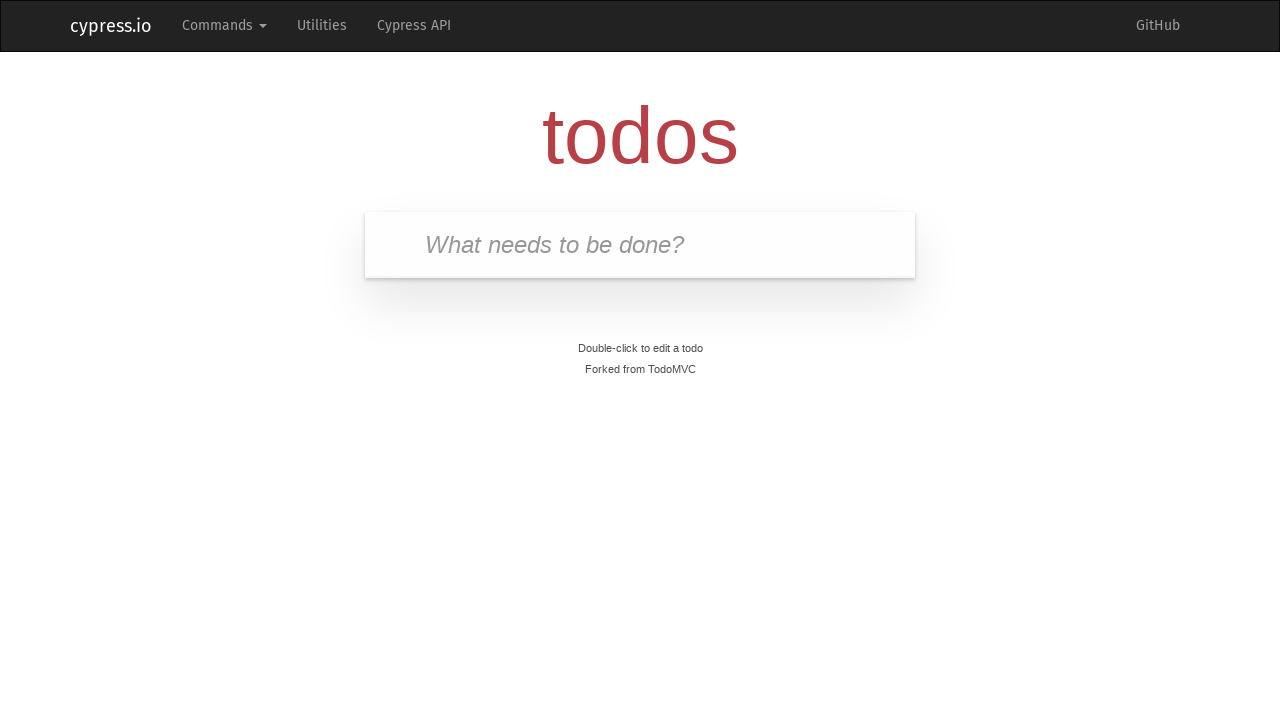

Verified all todos have been cleared from the list
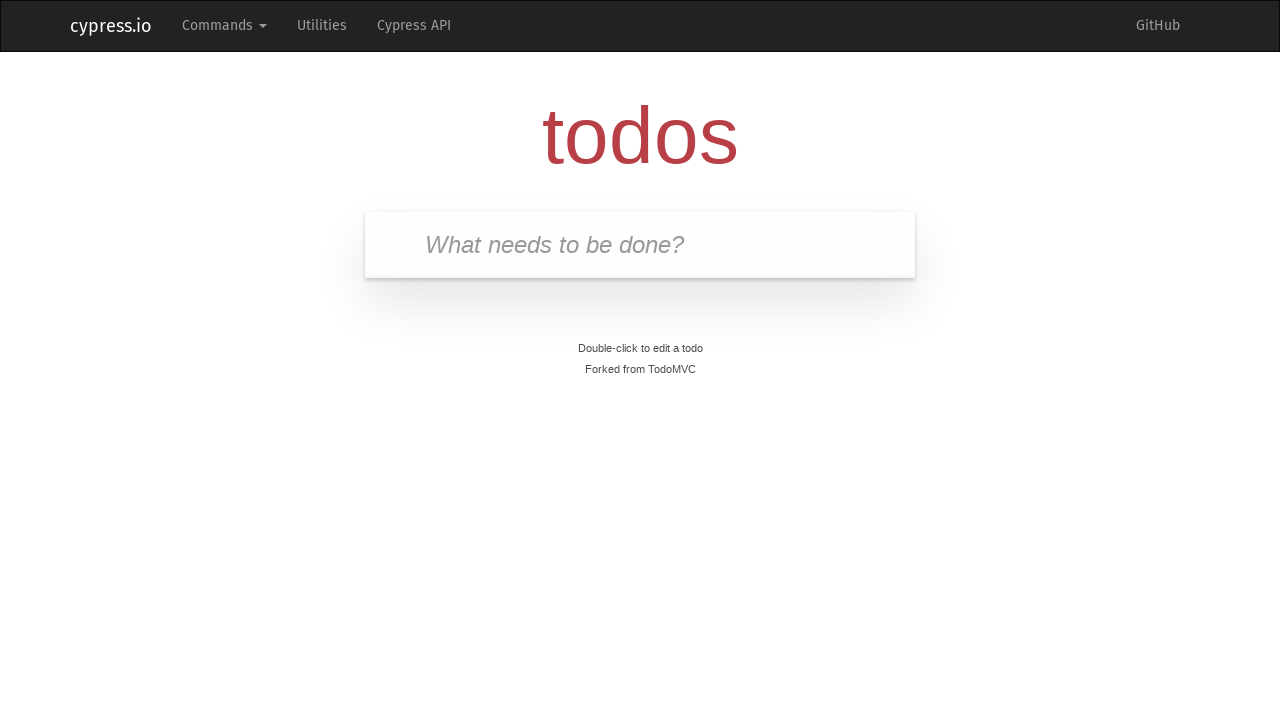

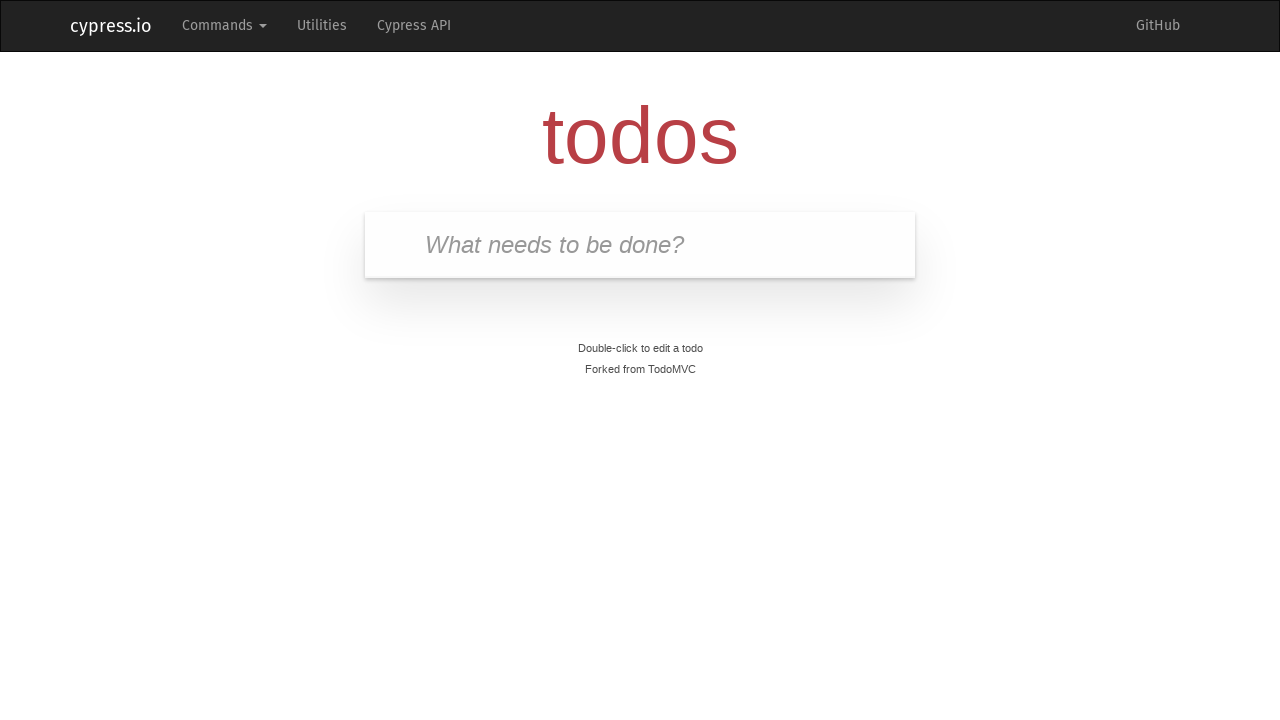